Tests infinite scroll functionality by scrolling down and up multiple times using JavaScript executor

Starting URL: https://practice.cydeo.com/infinite_scroll

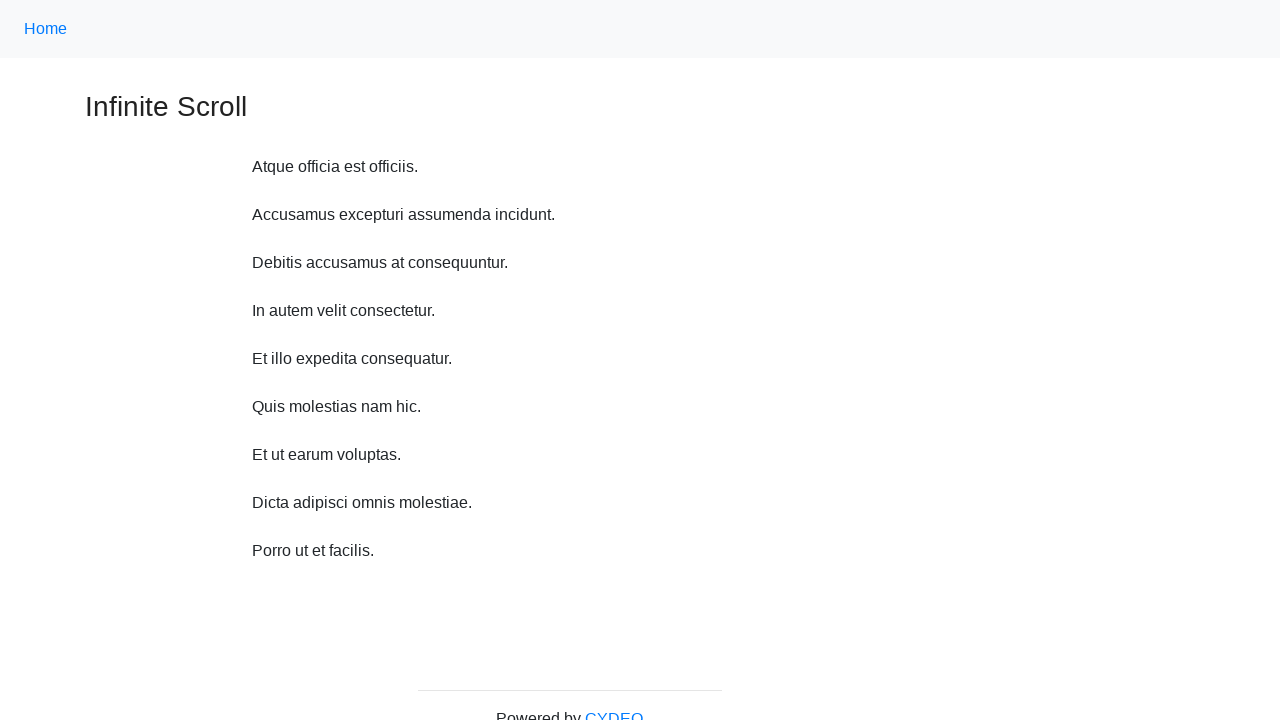

Scrolled down 750 pixels using JavaScript executor
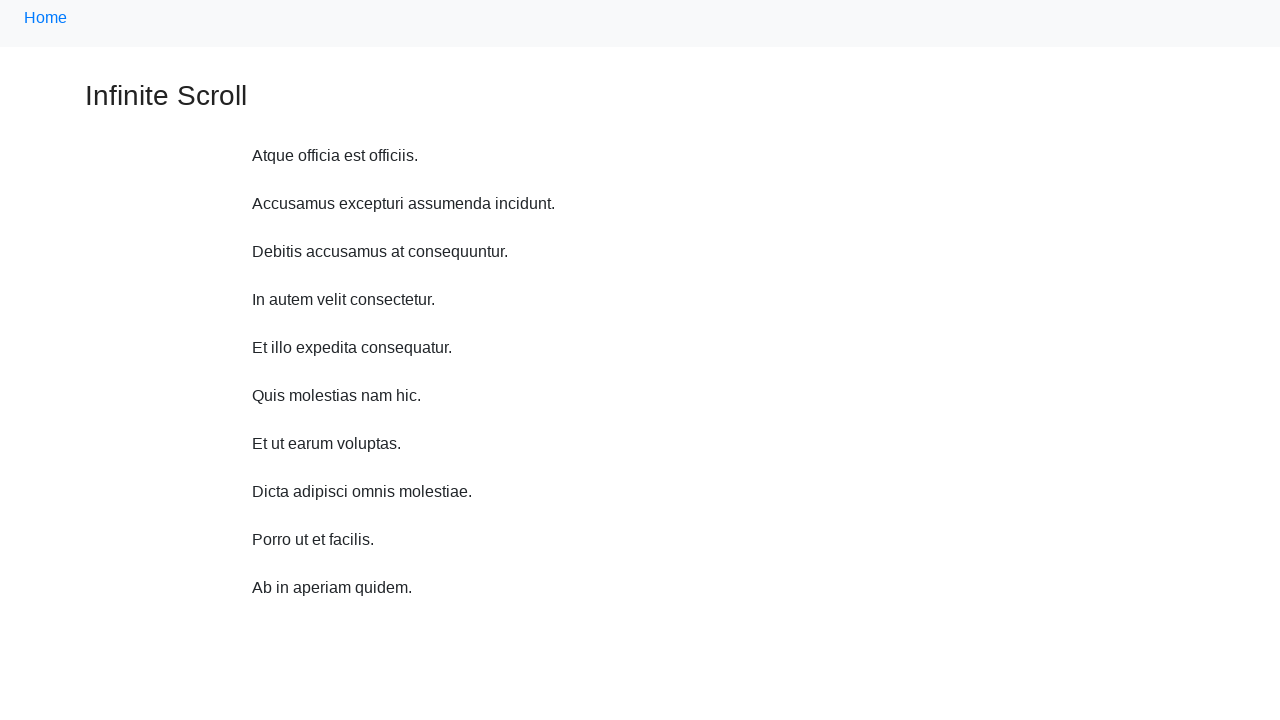

Waited 1 second between scrolls
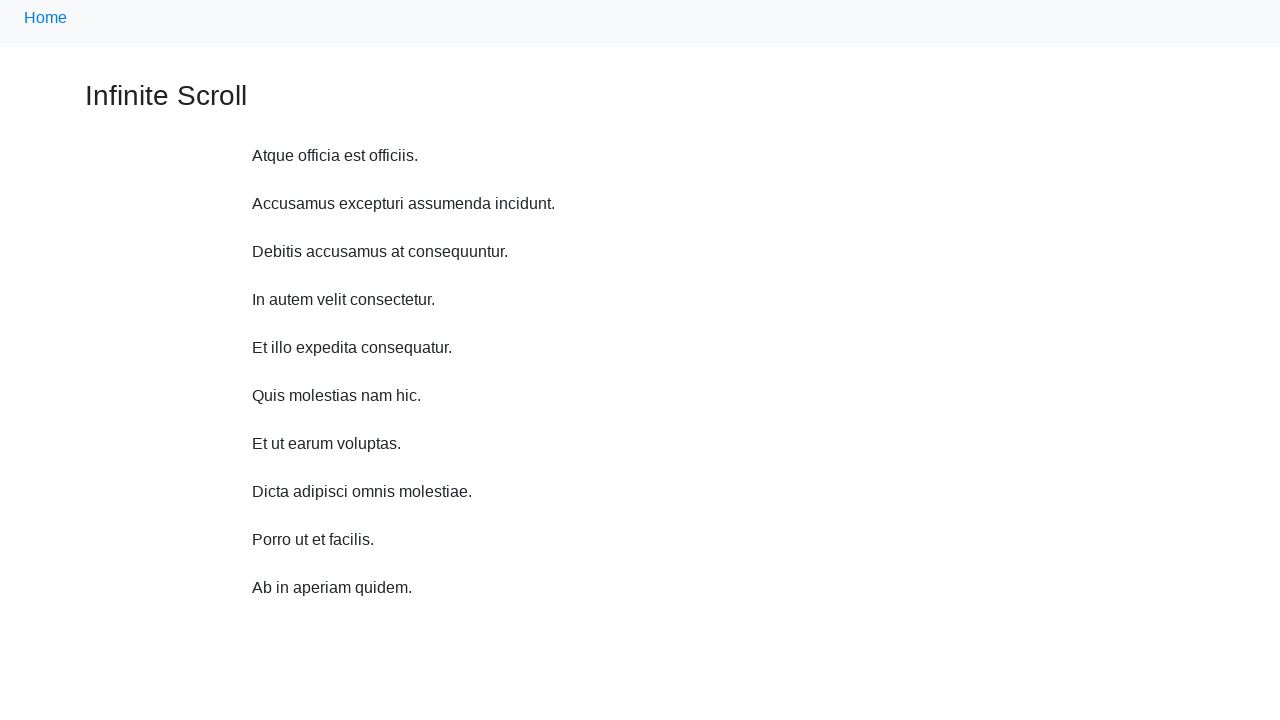

Scrolled down 750 pixels using JavaScript executor
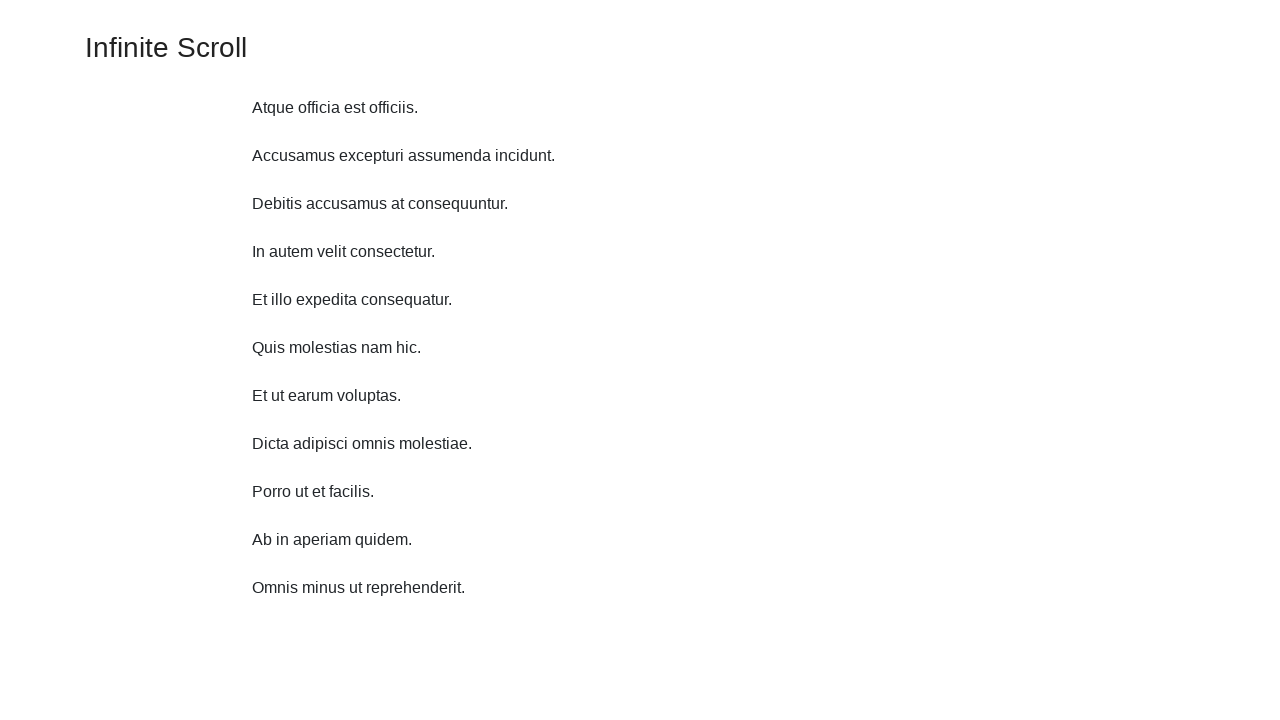

Waited 1 second between scrolls
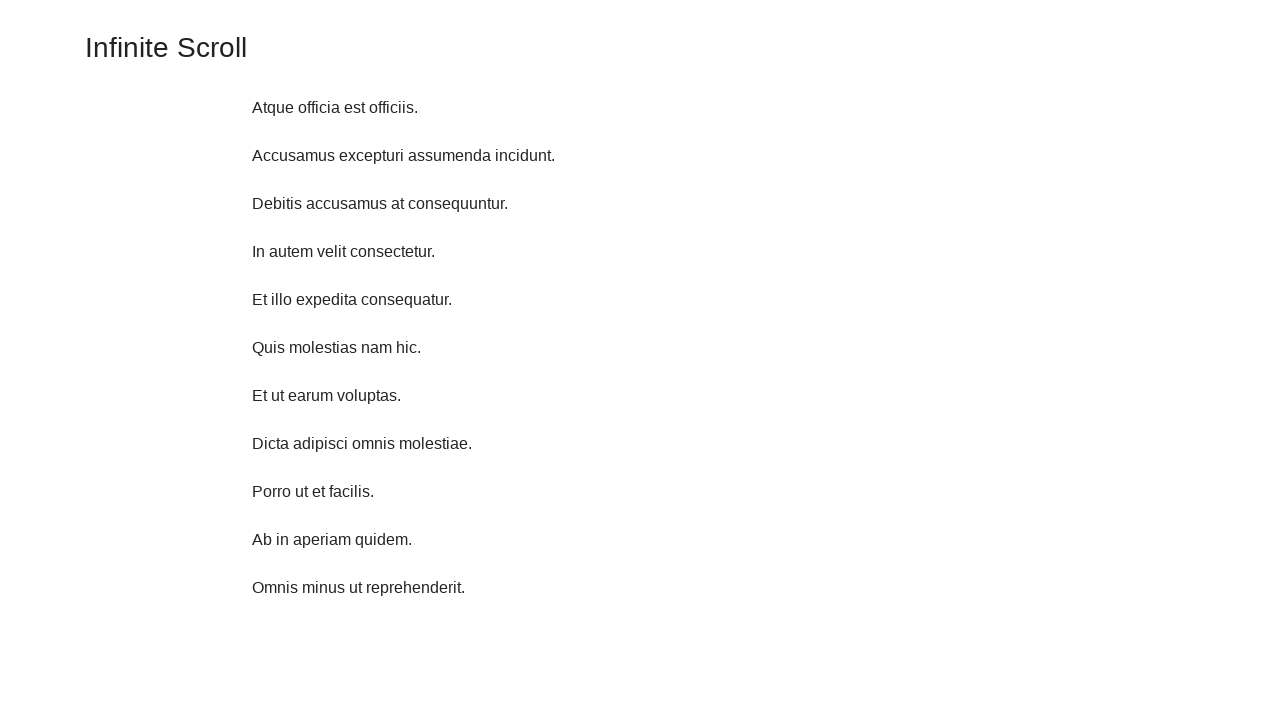

Scrolled down 750 pixels using JavaScript executor
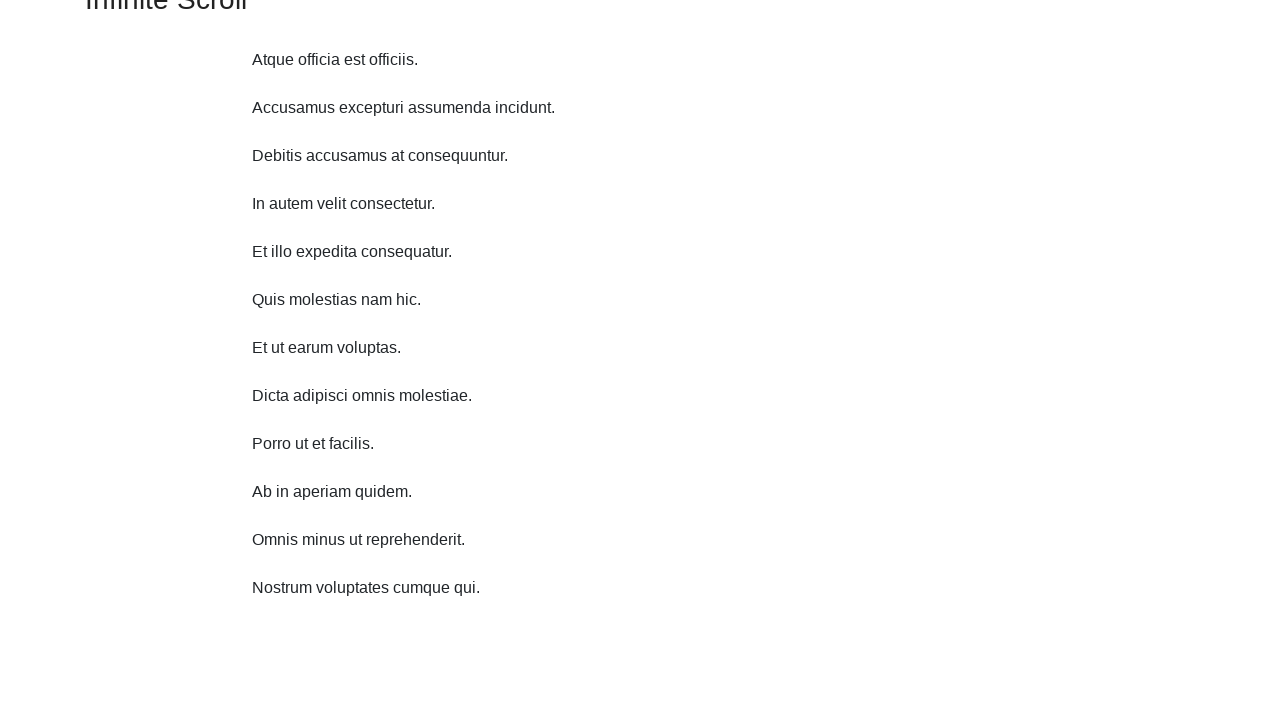

Waited 1 second between scrolls
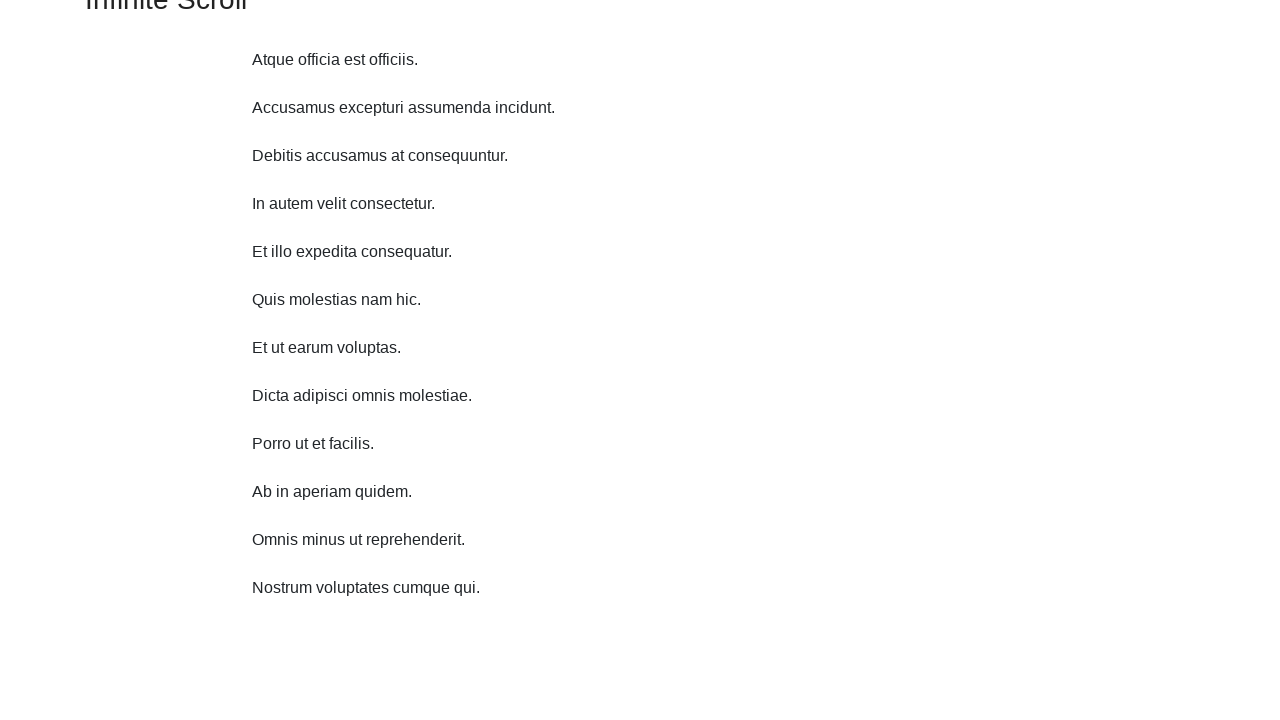

Scrolled down 750 pixels using JavaScript executor
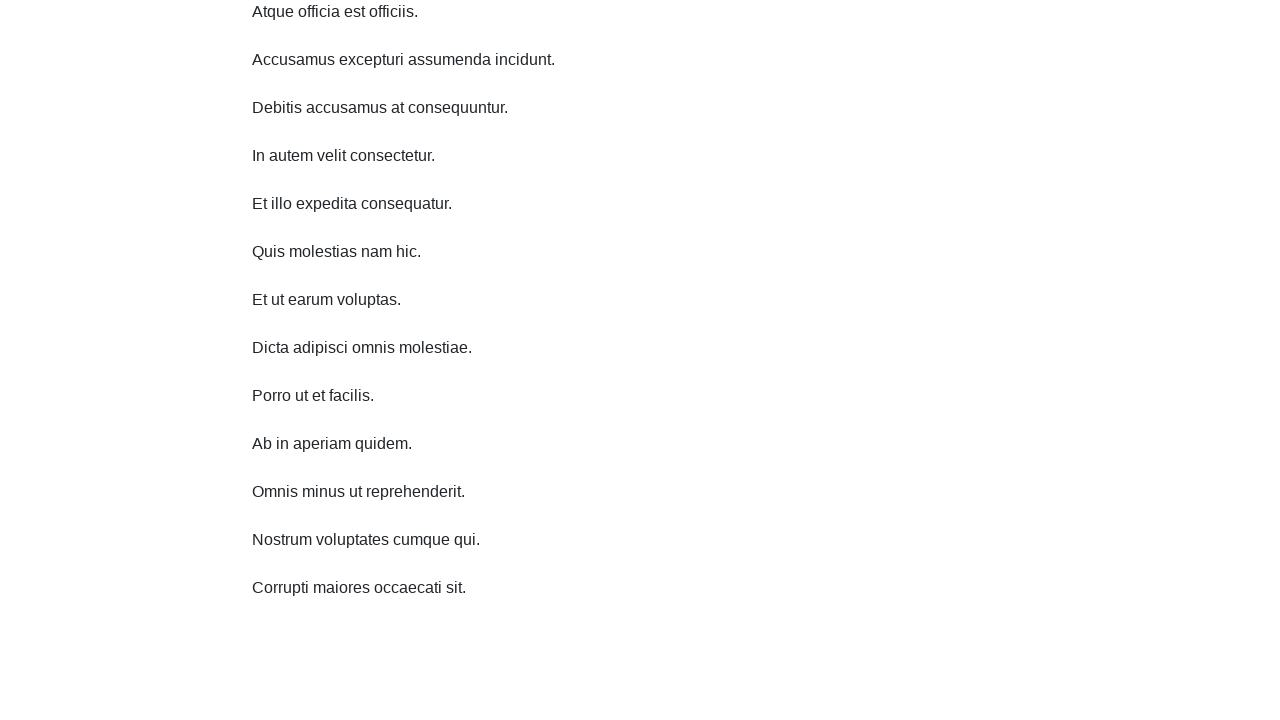

Waited 1 second between scrolls
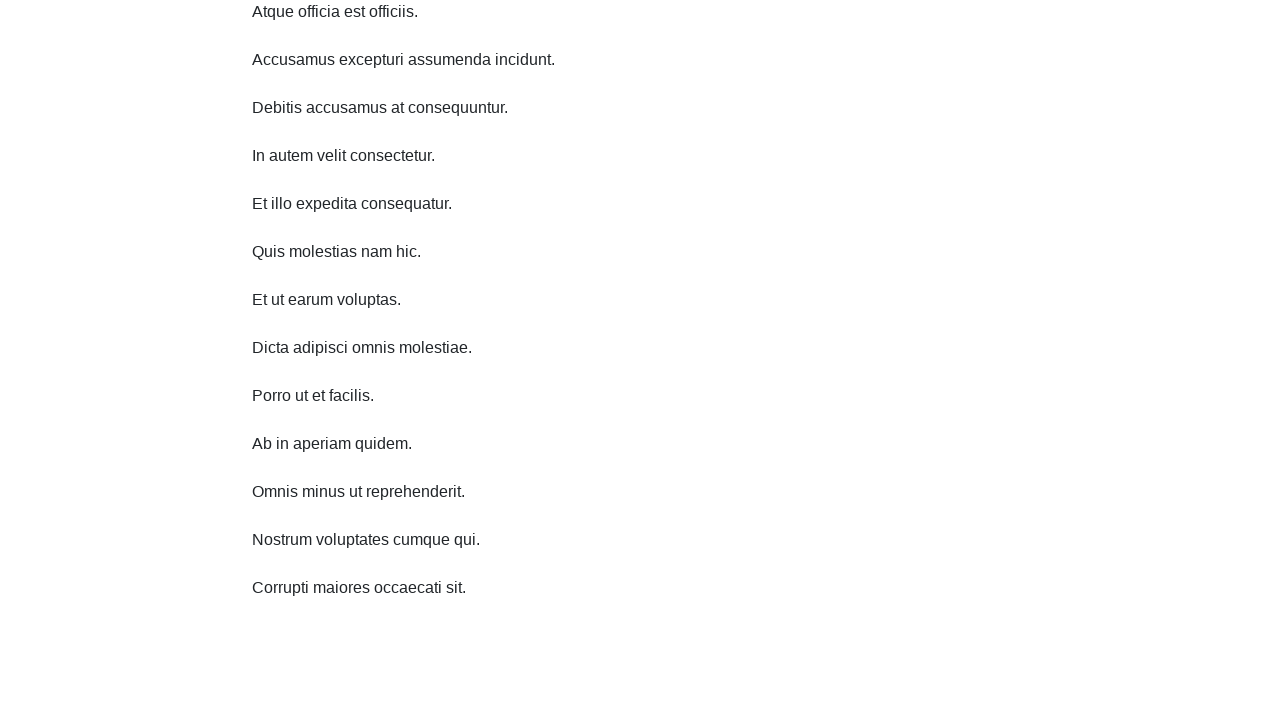

Scrolled down 750 pixels using JavaScript executor
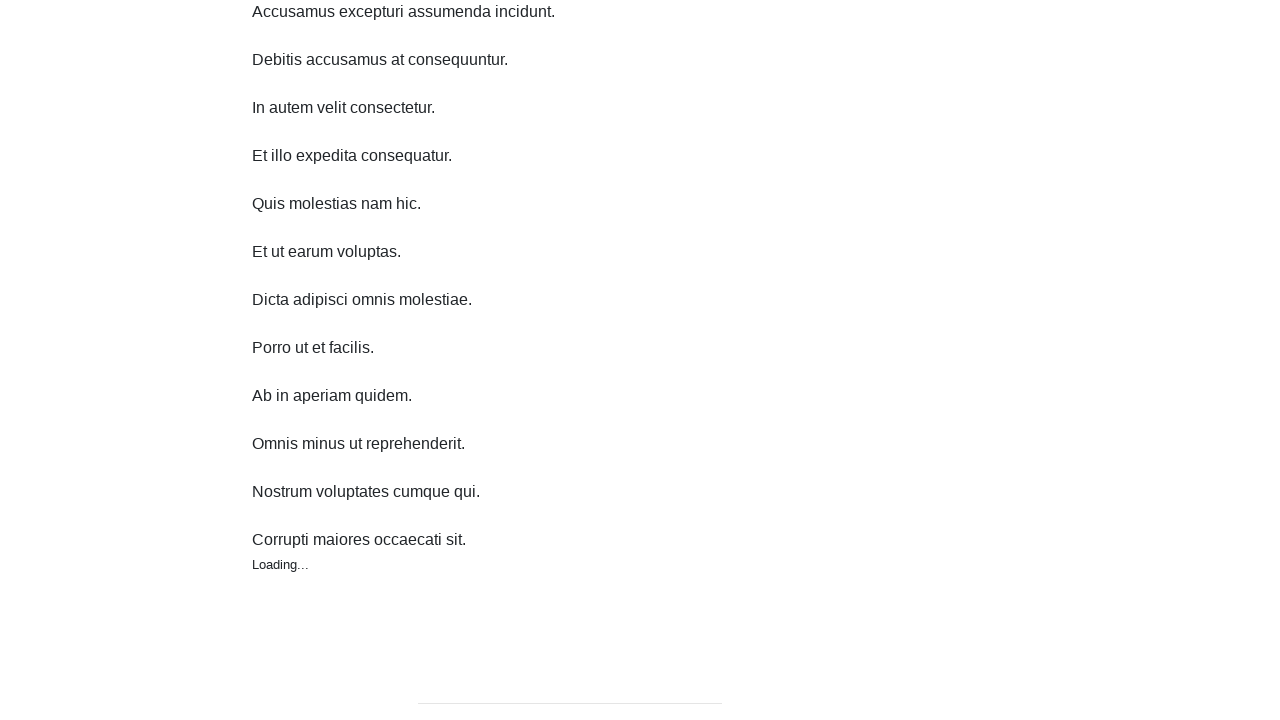

Waited 1 second between scrolls
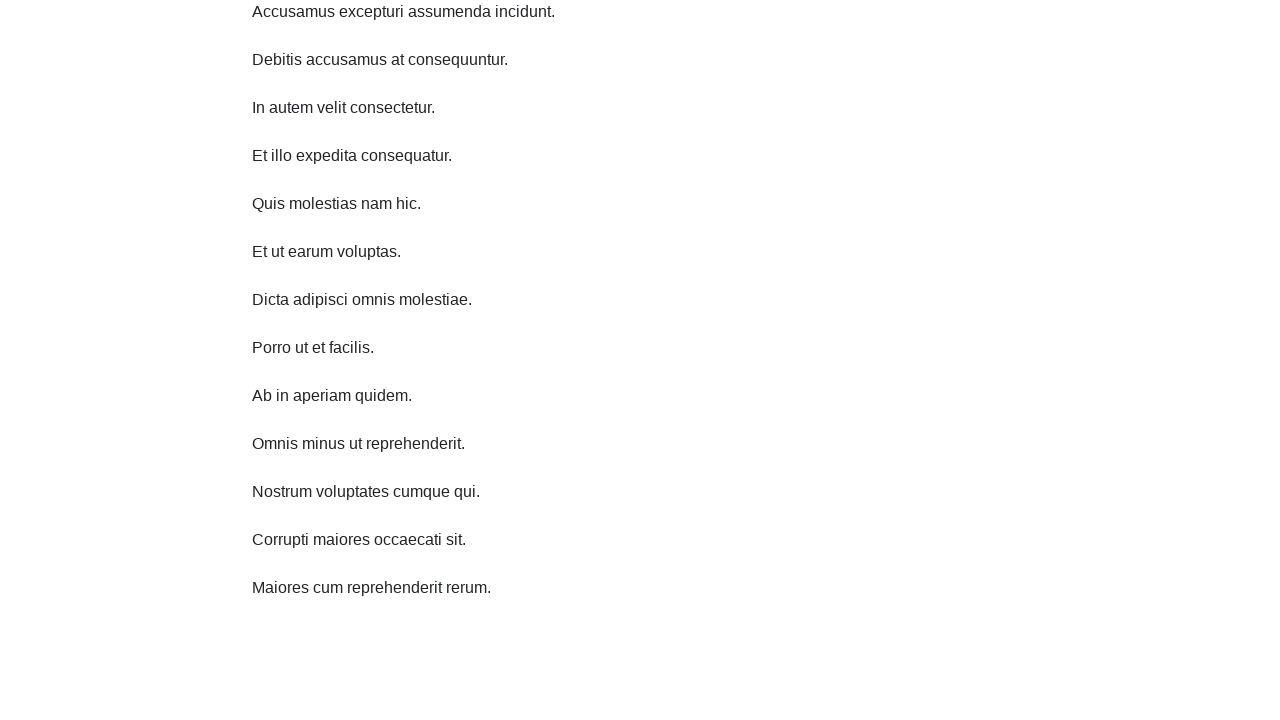

Scrolled down 750 pixels using JavaScript executor
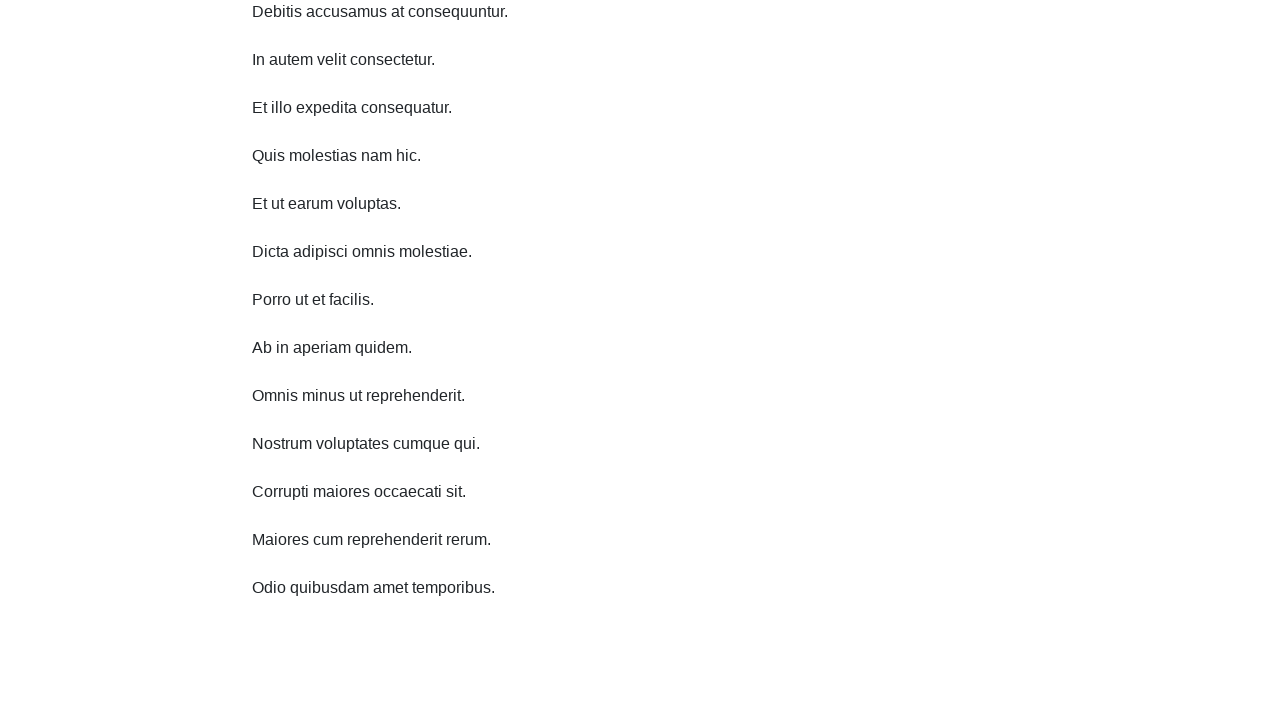

Waited 1 second between scrolls
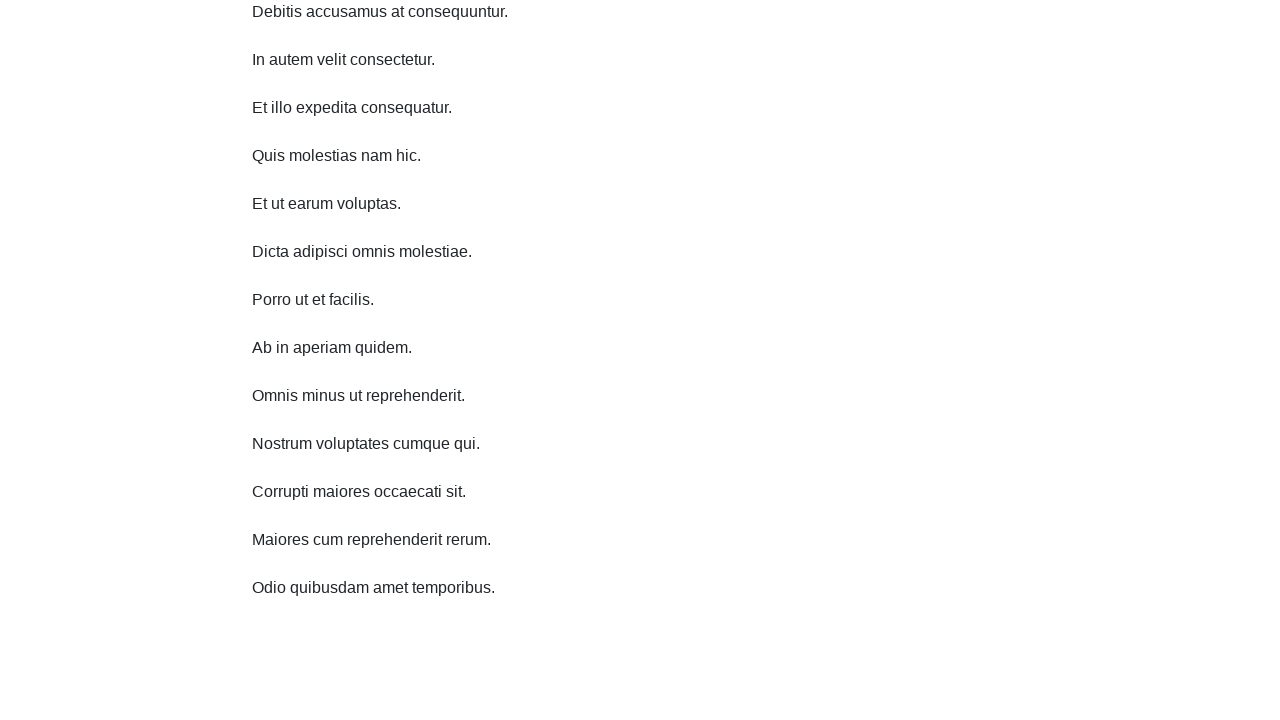

Scrolled down 750 pixels using JavaScript executor
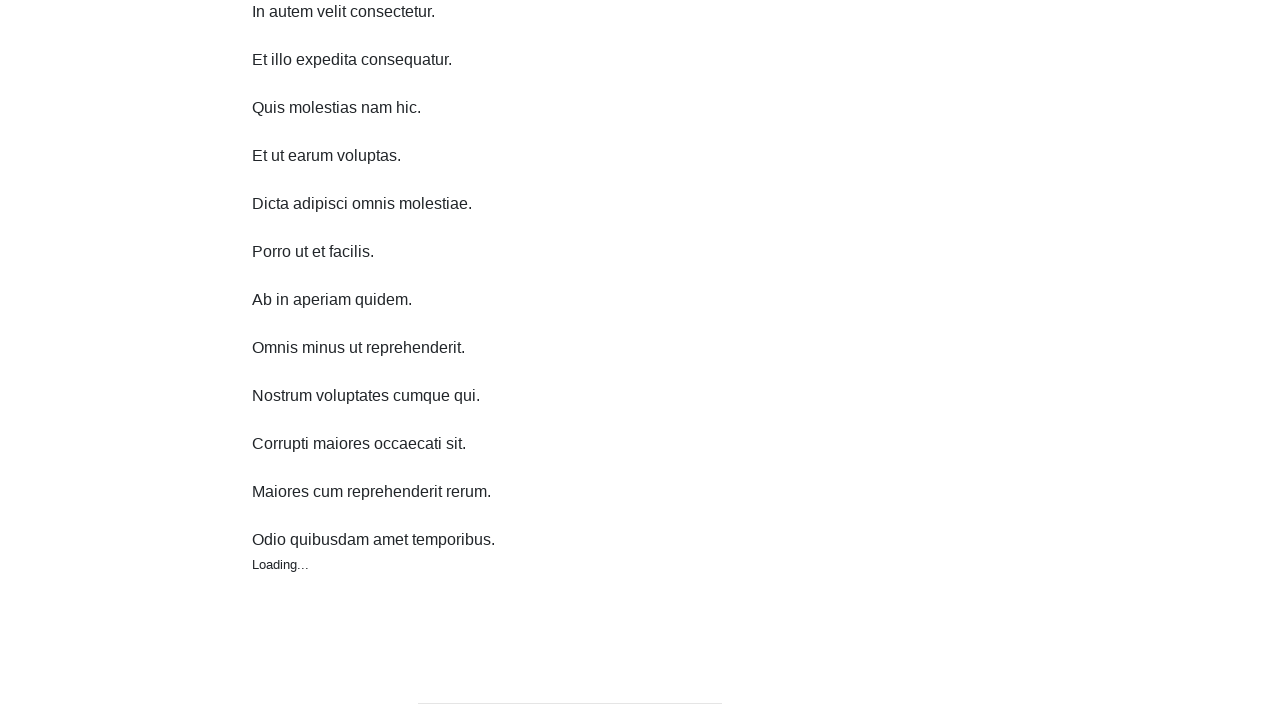

Waited 1 second between scrolls
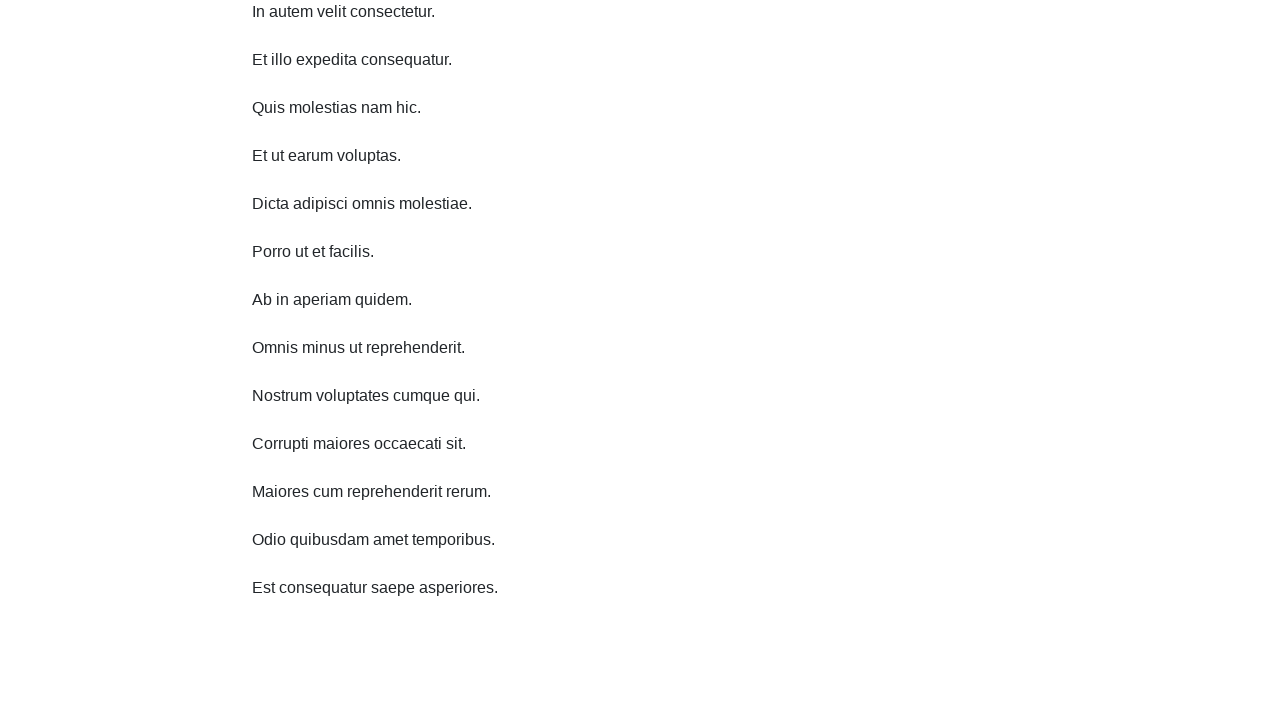

Scrolled down 750 pixels using JavaScript executor
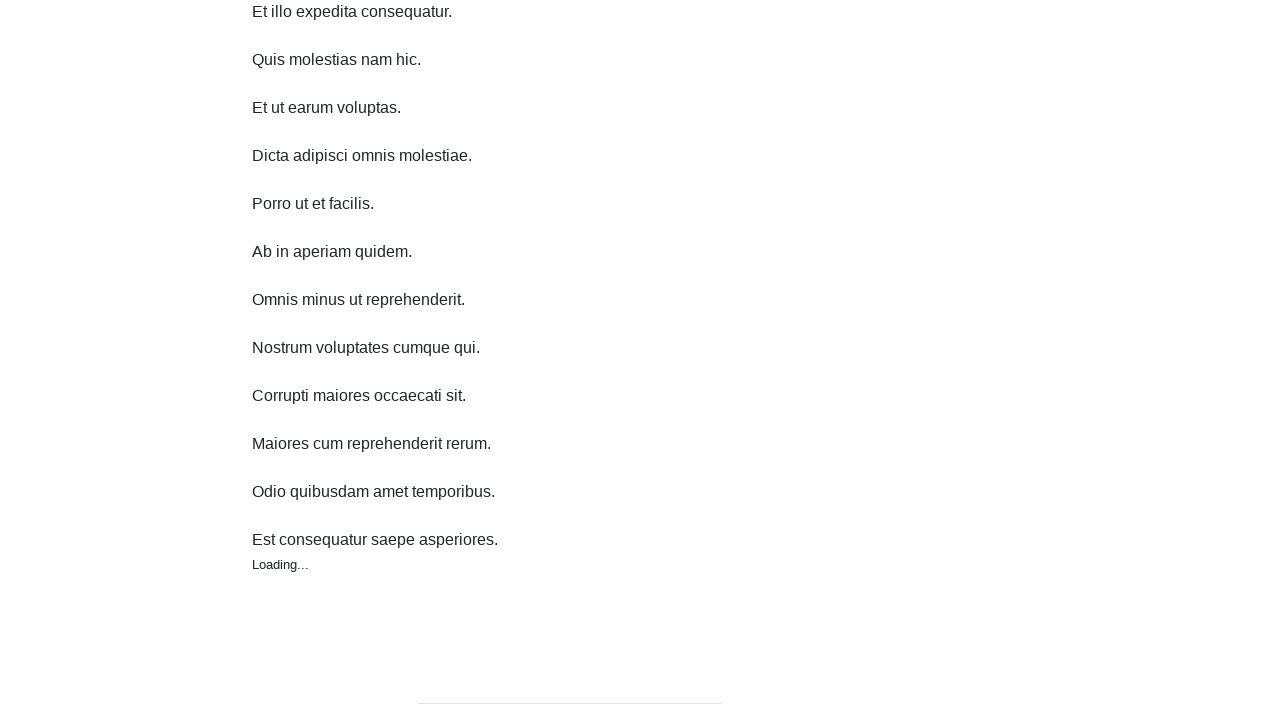

Waited 1 second between scrolls
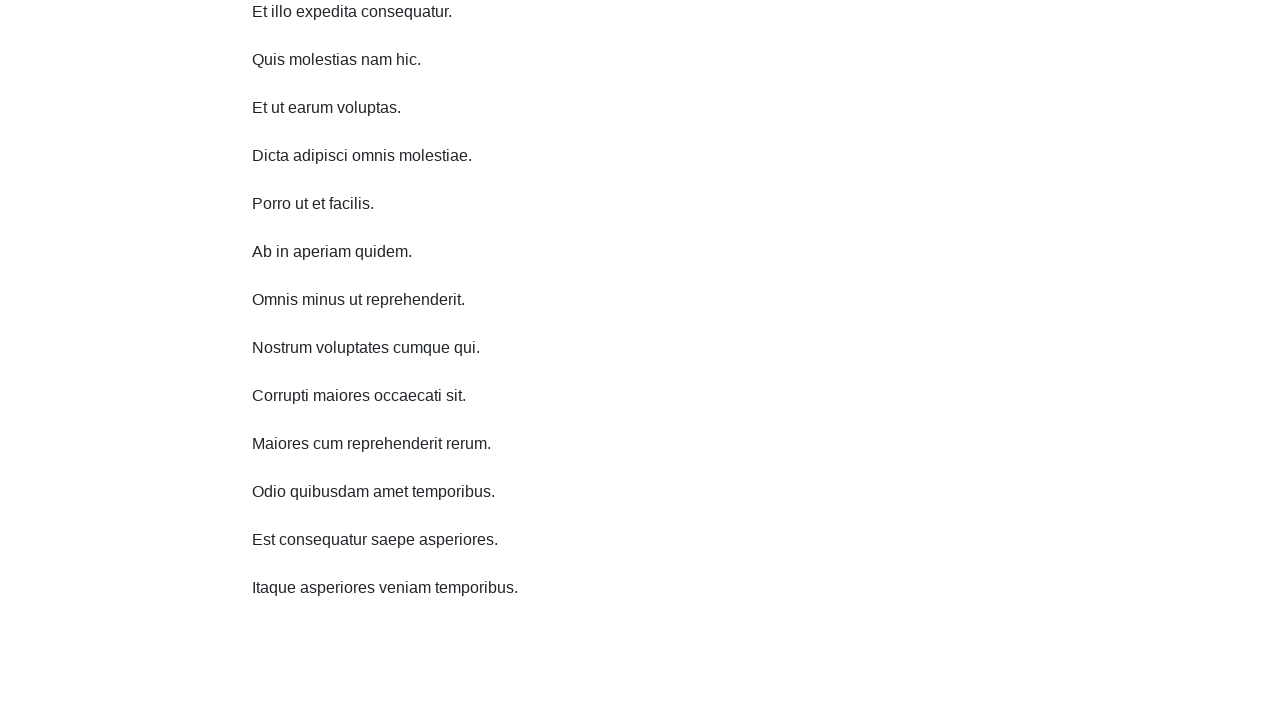

Scrolled down 750 pixels using JavaScript executor
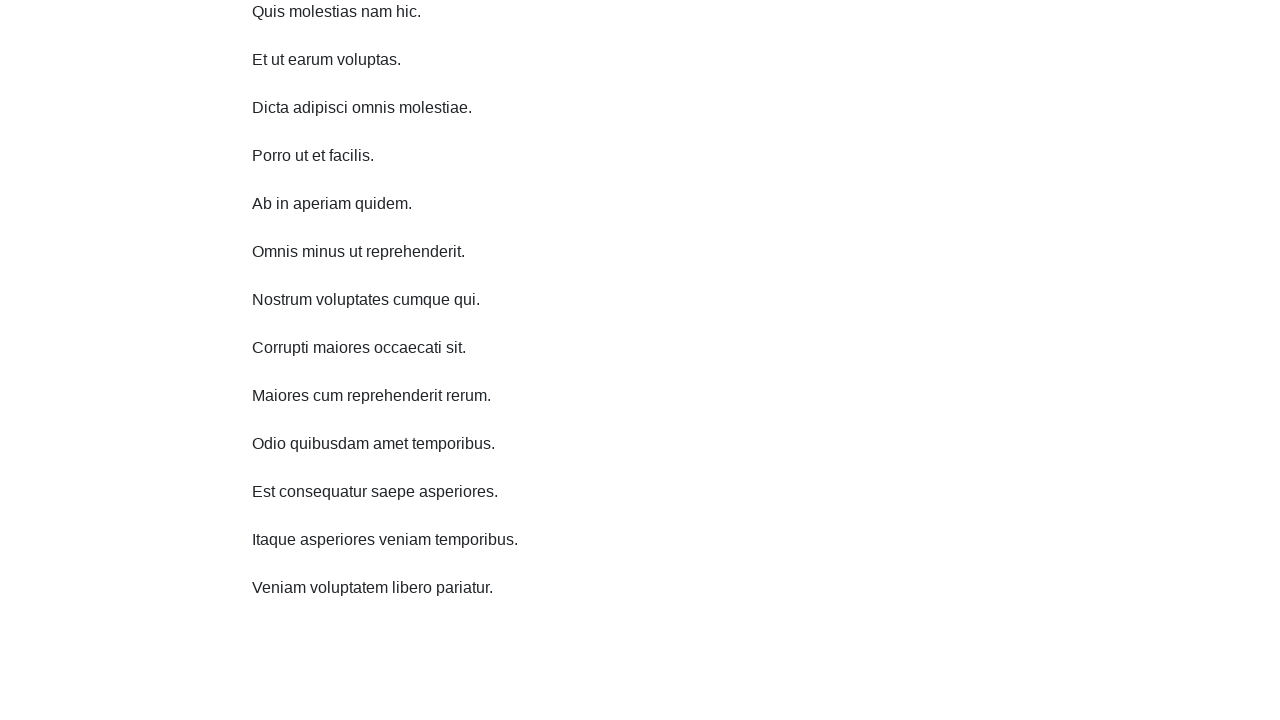

Waited 1 second between scrolls
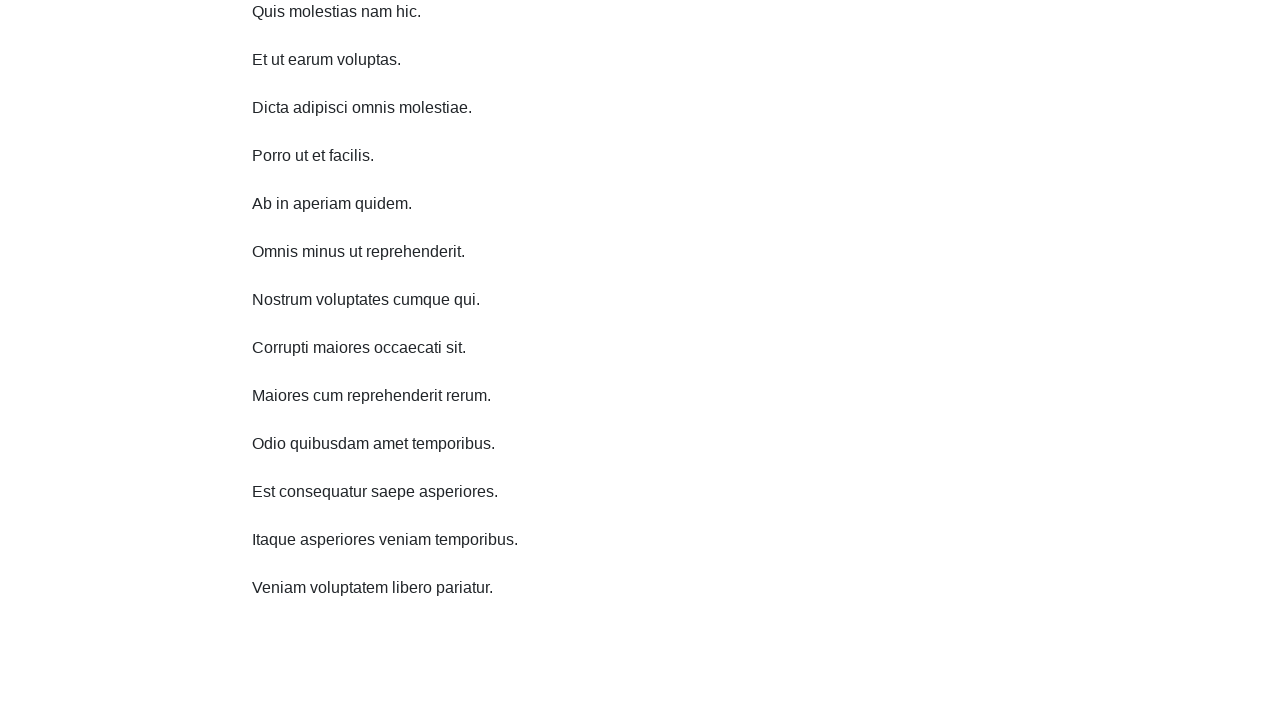

Scrolled down 750 pixels using JavaScript executor
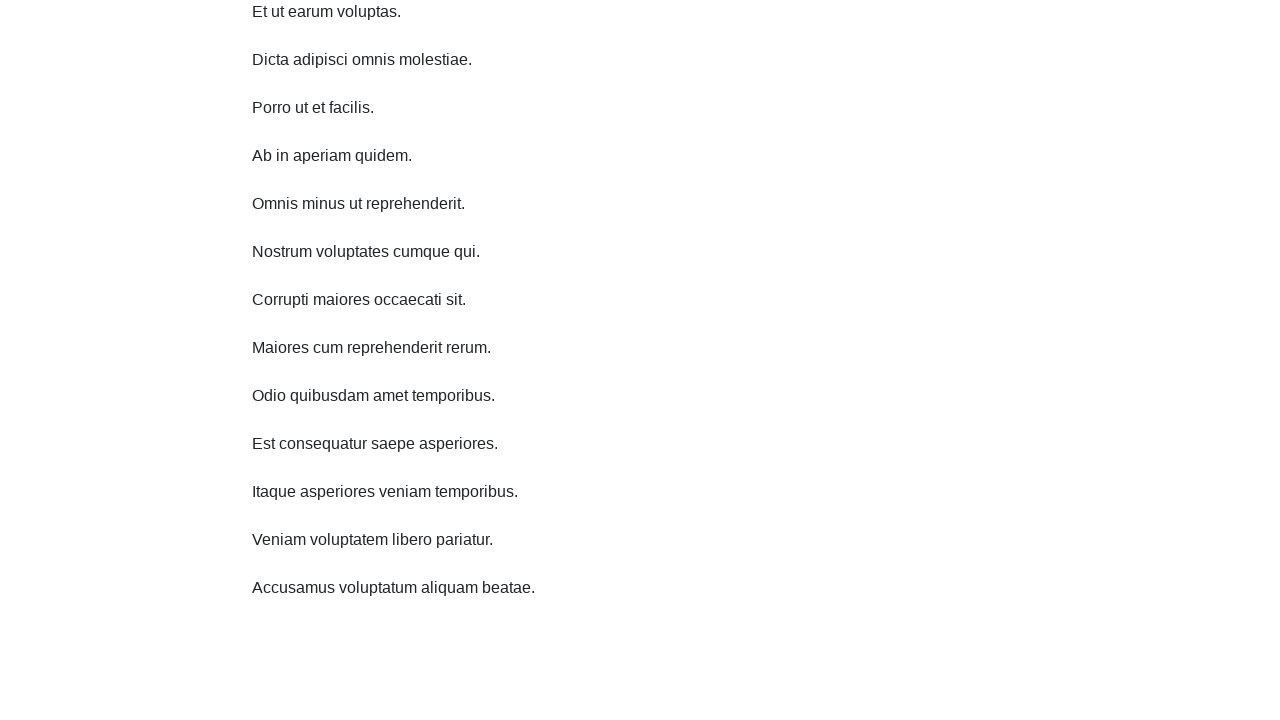

Waited 1 second between scrolls
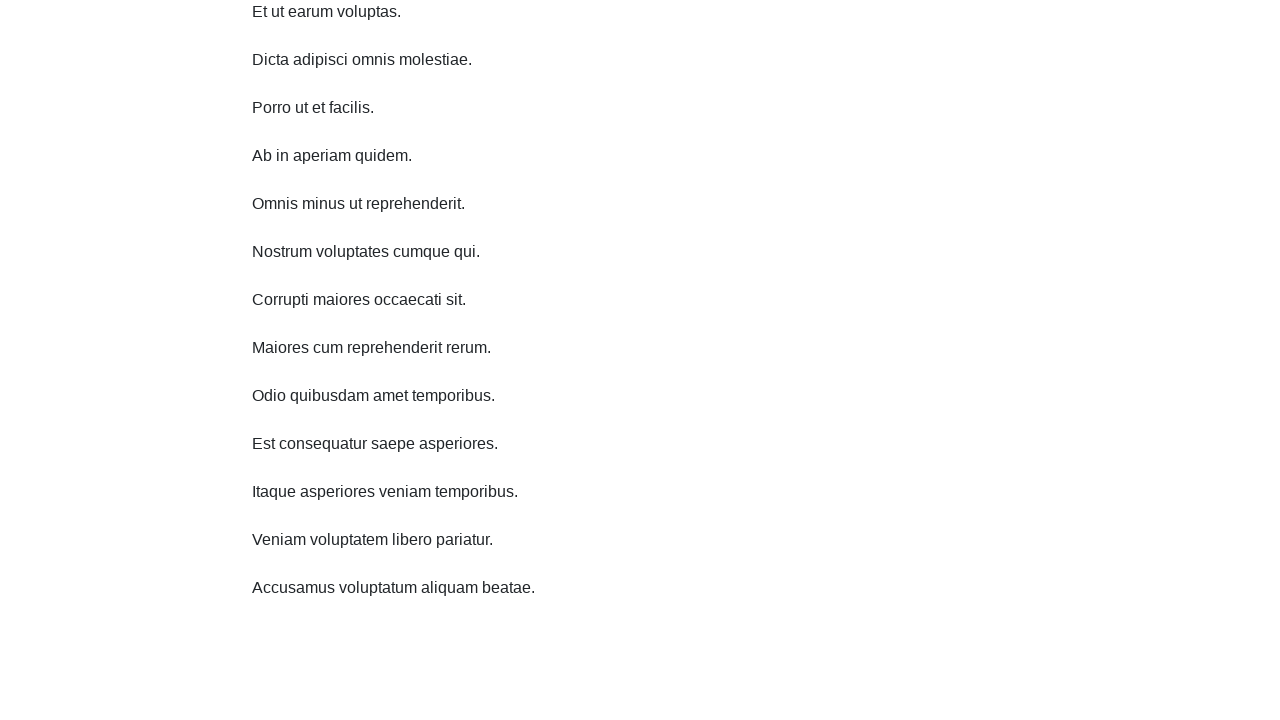

Scrolled up 750 pixels using JavaScript executor
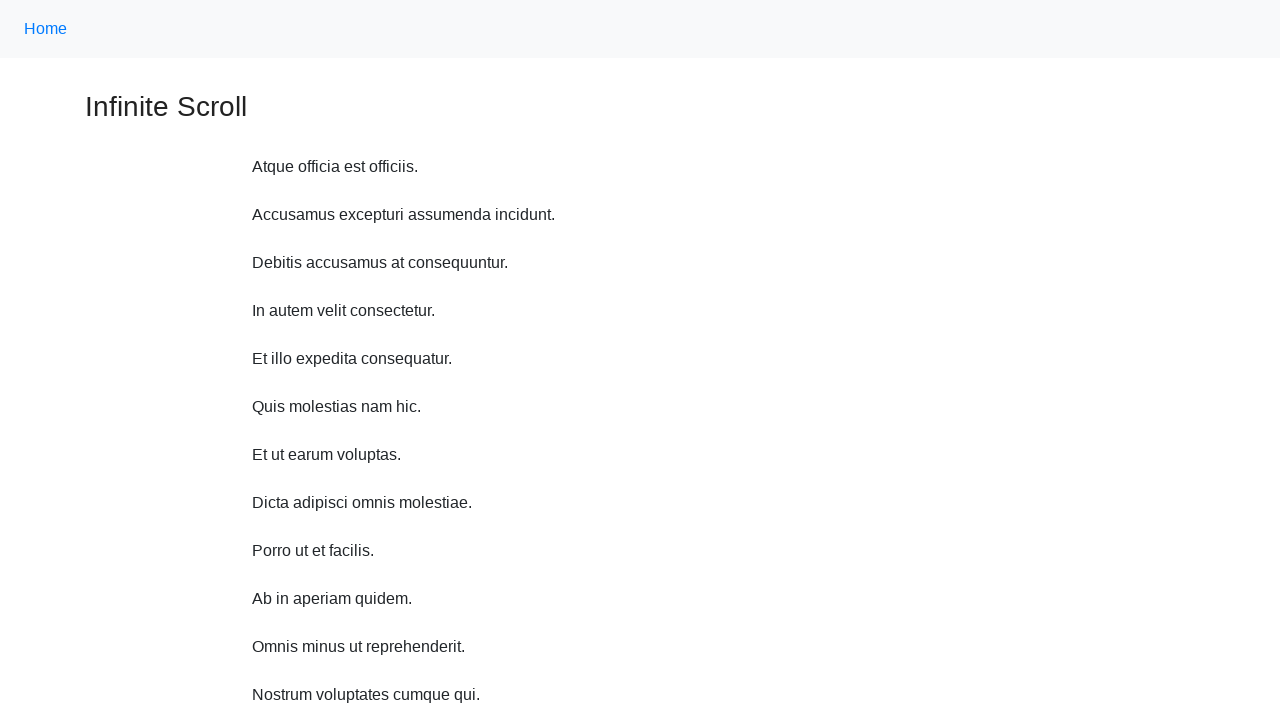

Waited 1 second between scrolls
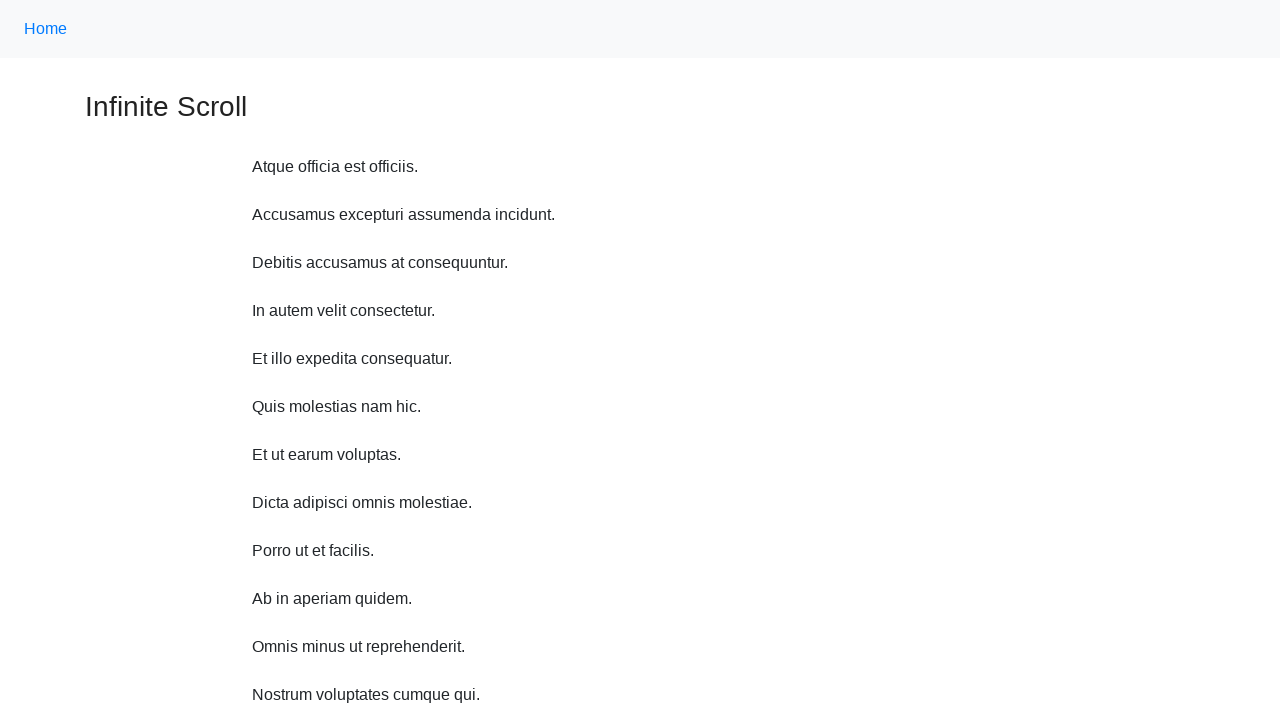

Scrolled up 750 pixels using JavaScript executor
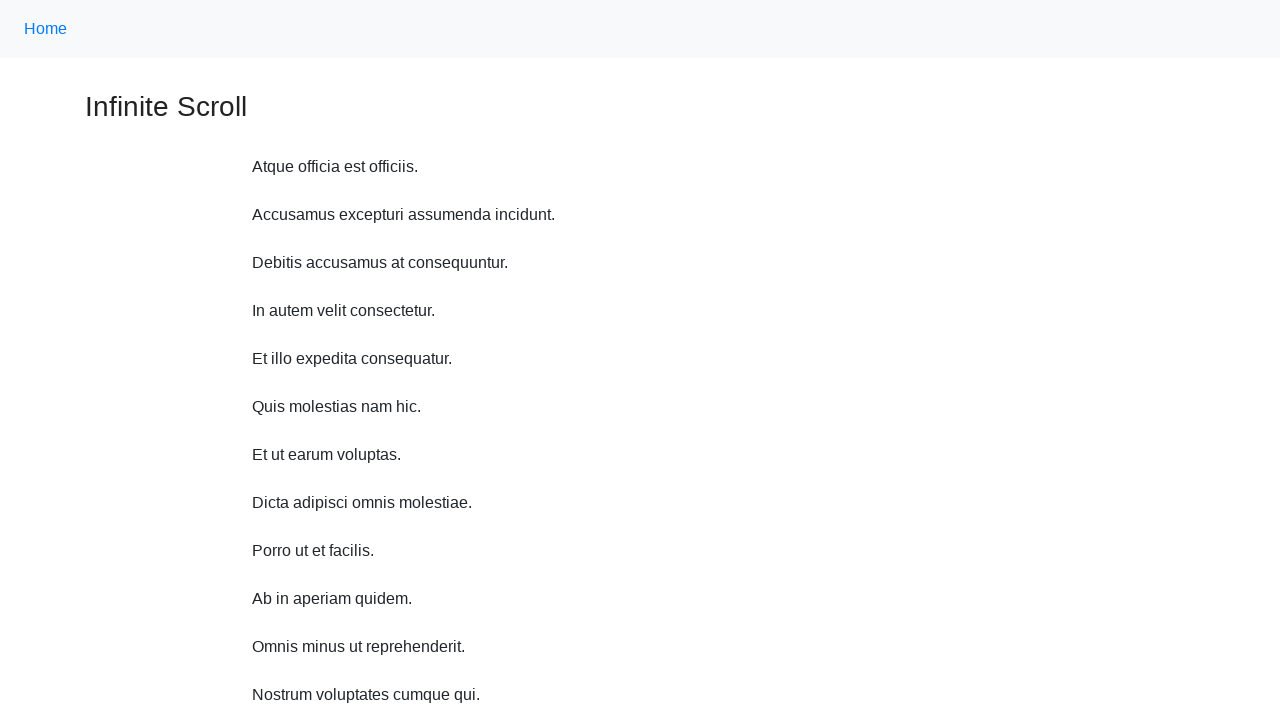

Waited 1 second between scrolls
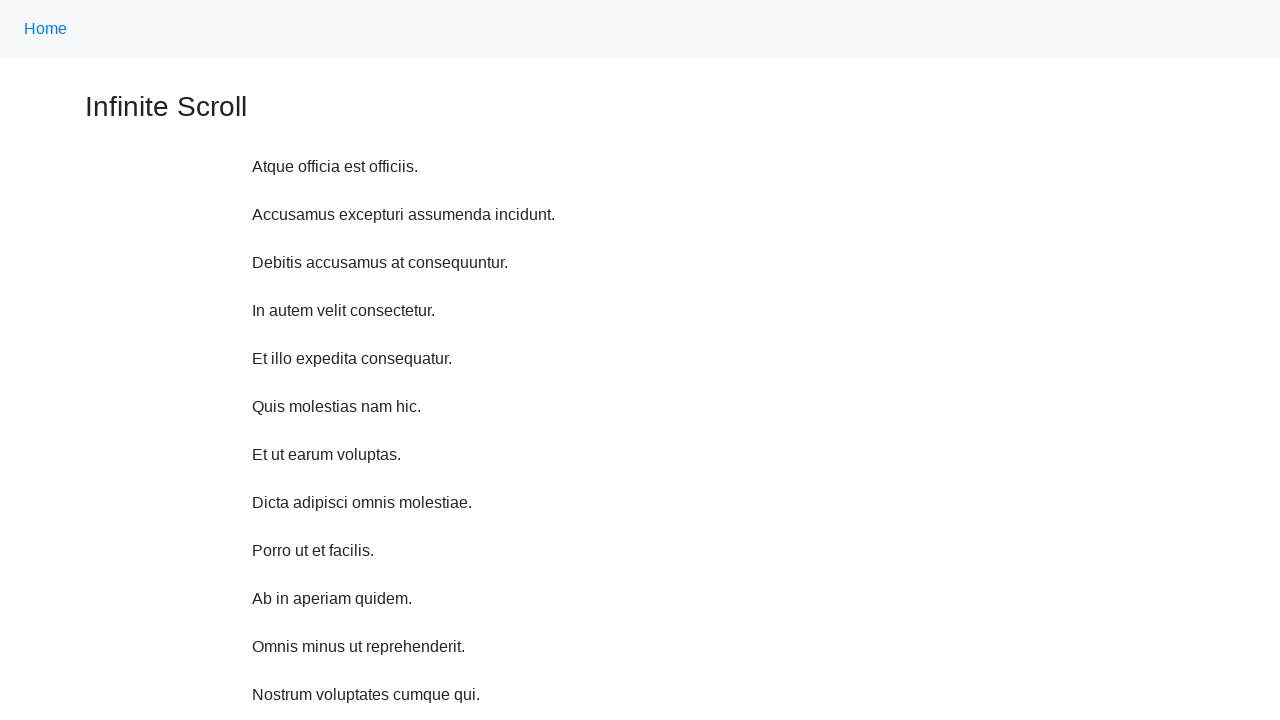

Scrolled up 750 pixels using JavaScript executor
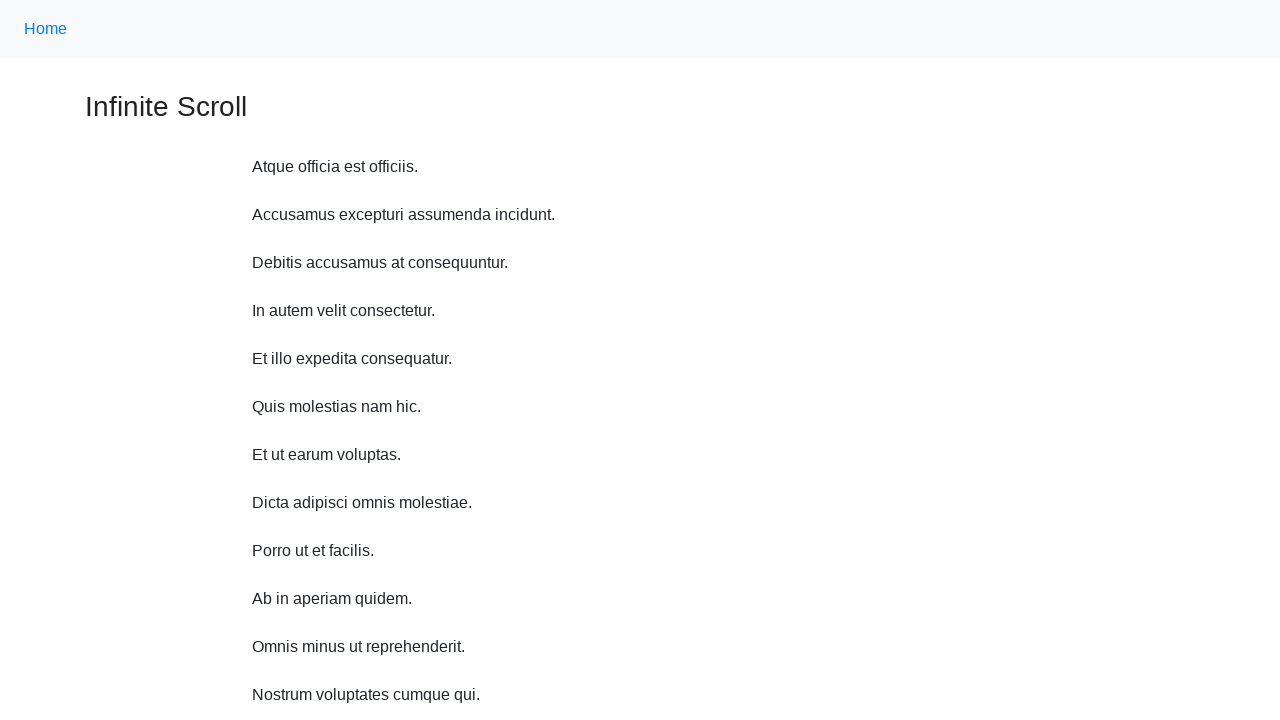

Waited 1 second between scrolls
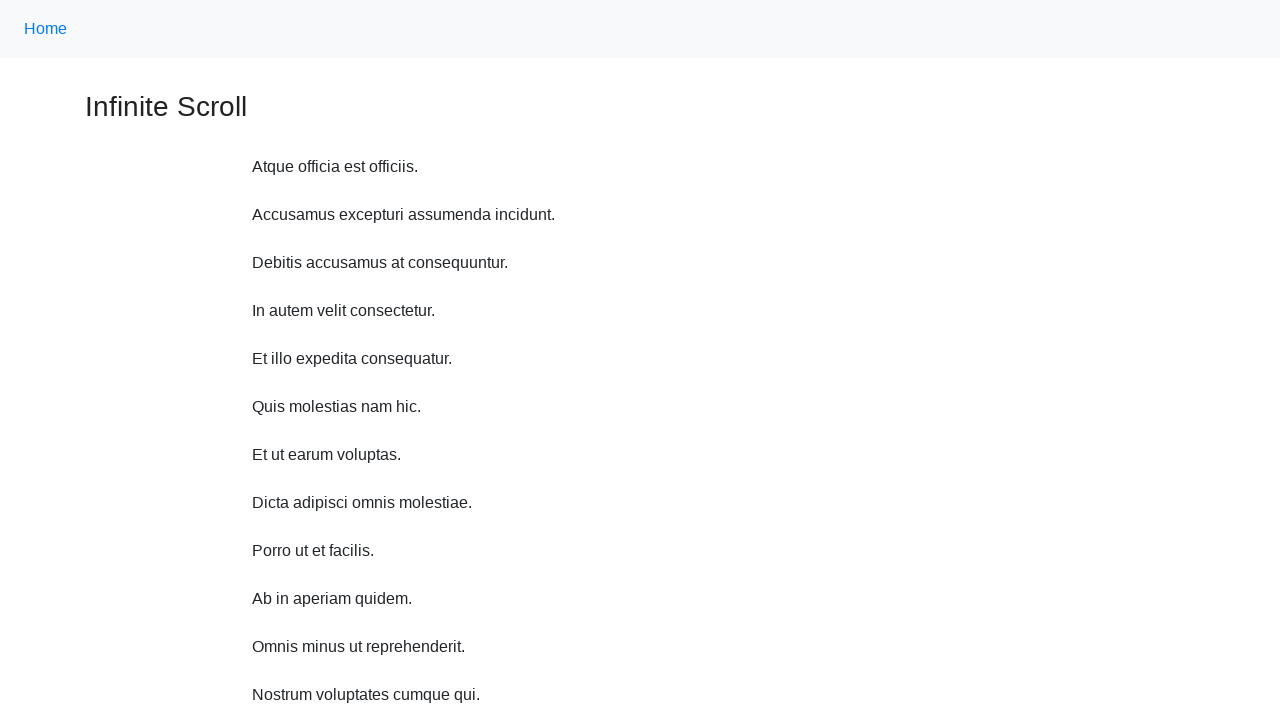

Scrolled up 750 pixels using JavaScript executor
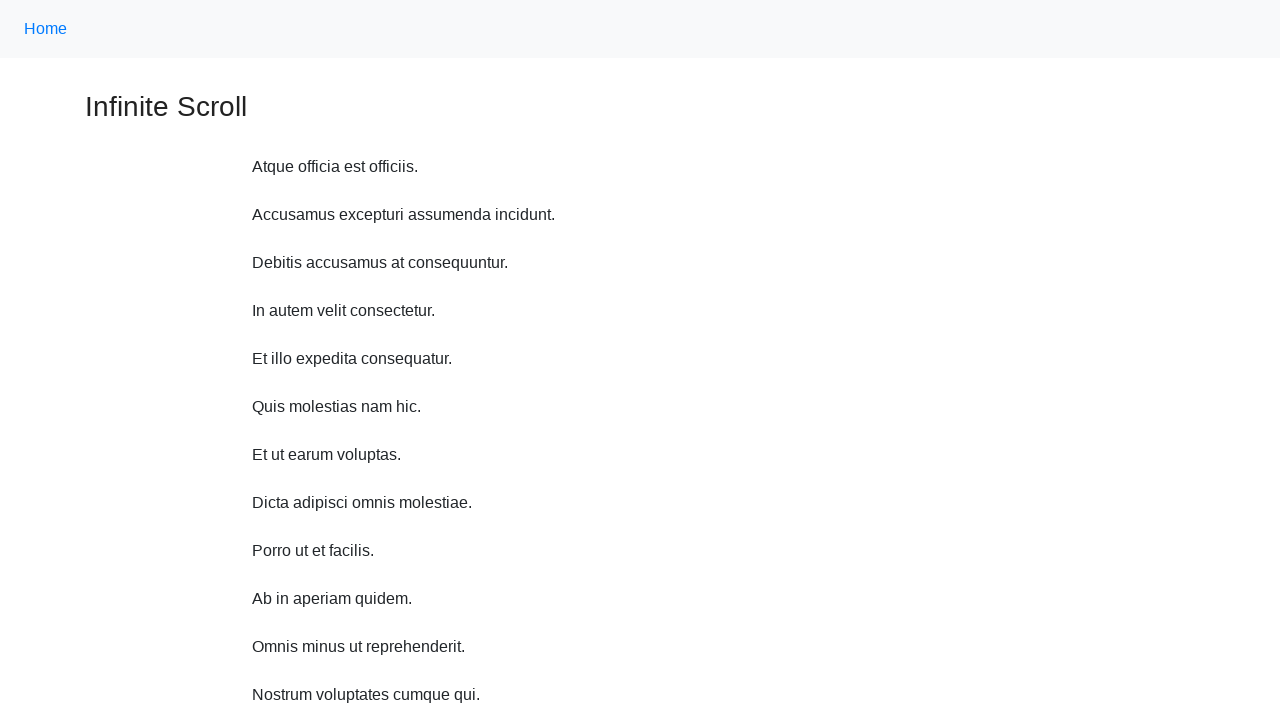

Waited 1 second between scrolls
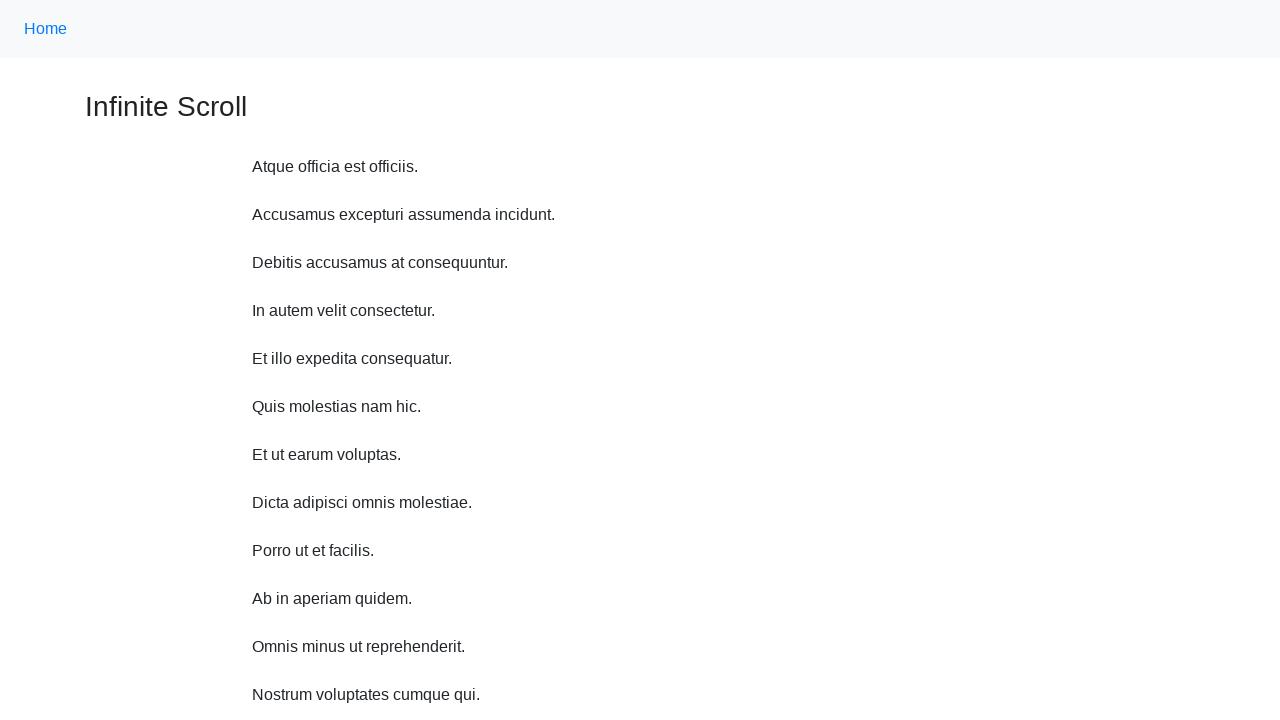

Scrolled up 750 pixels using JavaScript executor
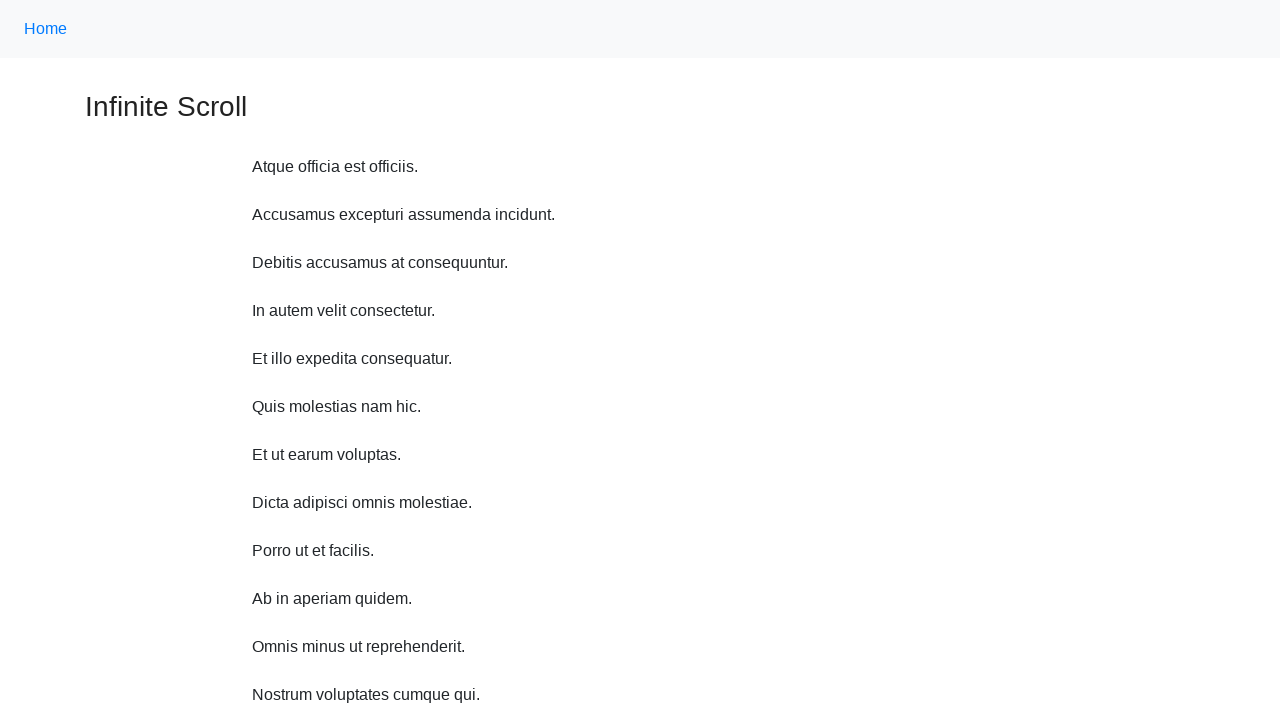

Waited 1 second between scrolls
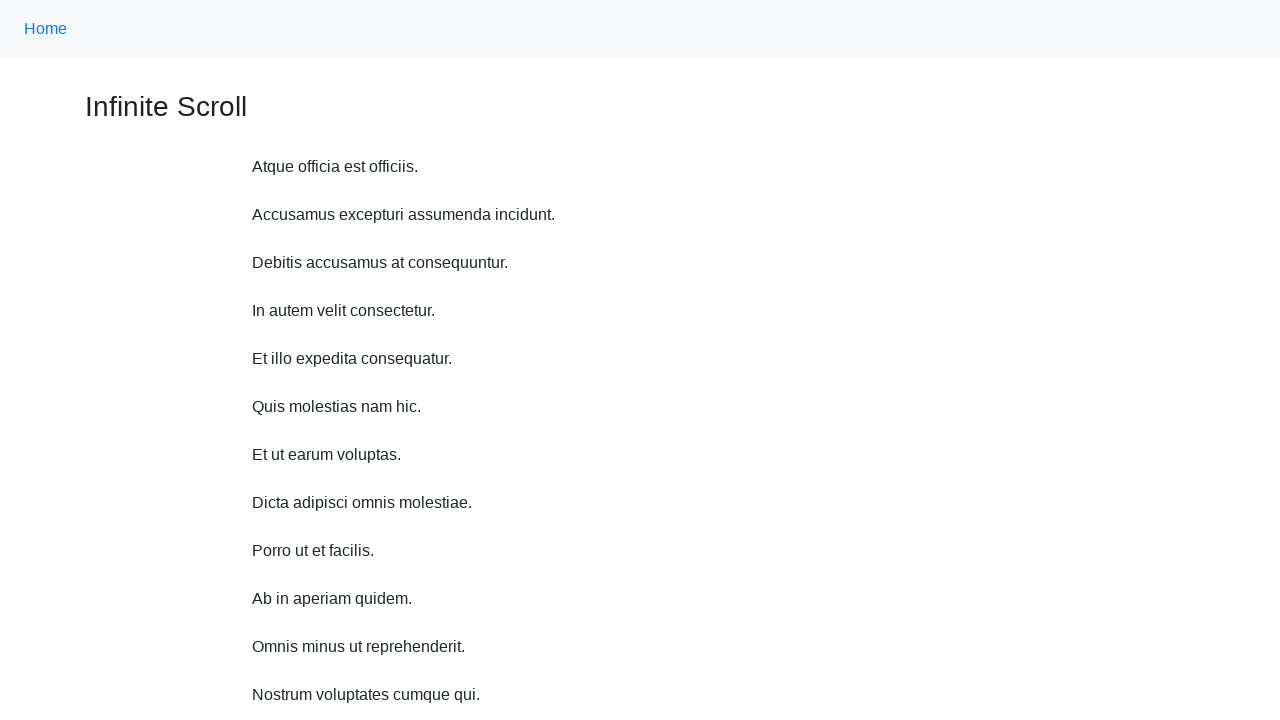

Scrolled up 750 pixels using JavaScript executor
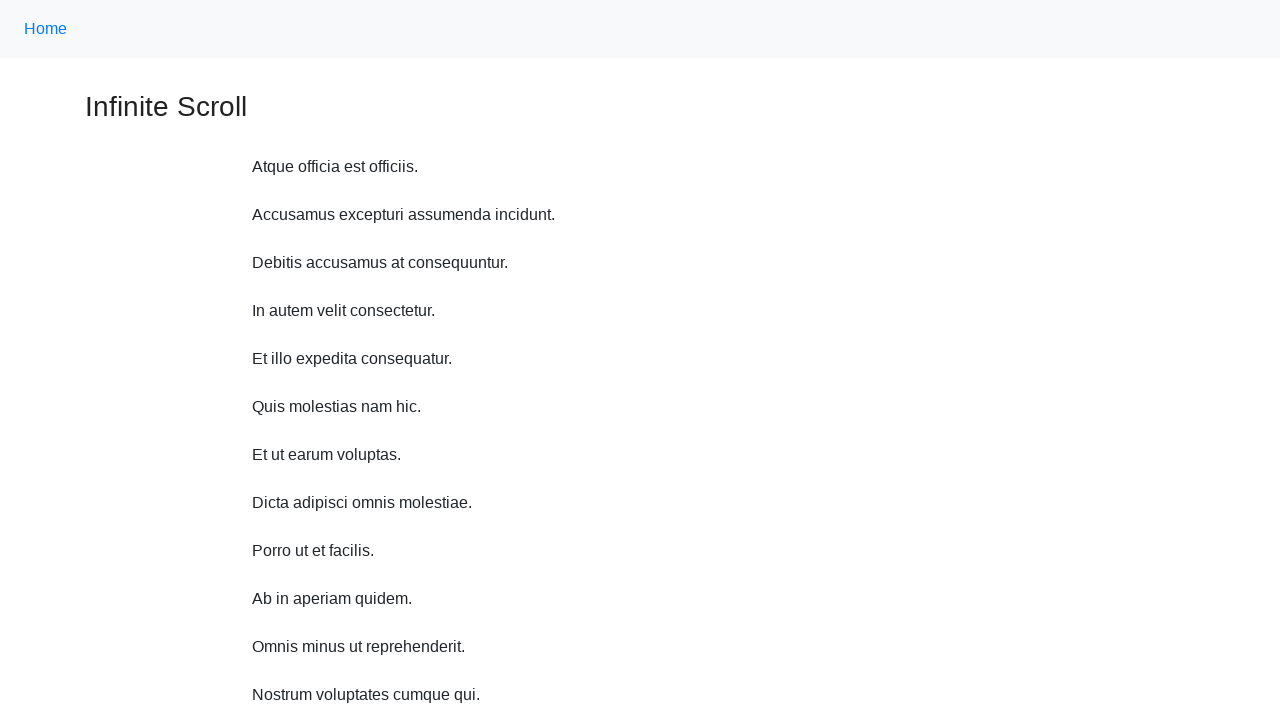

Waited 1 second between scrolls
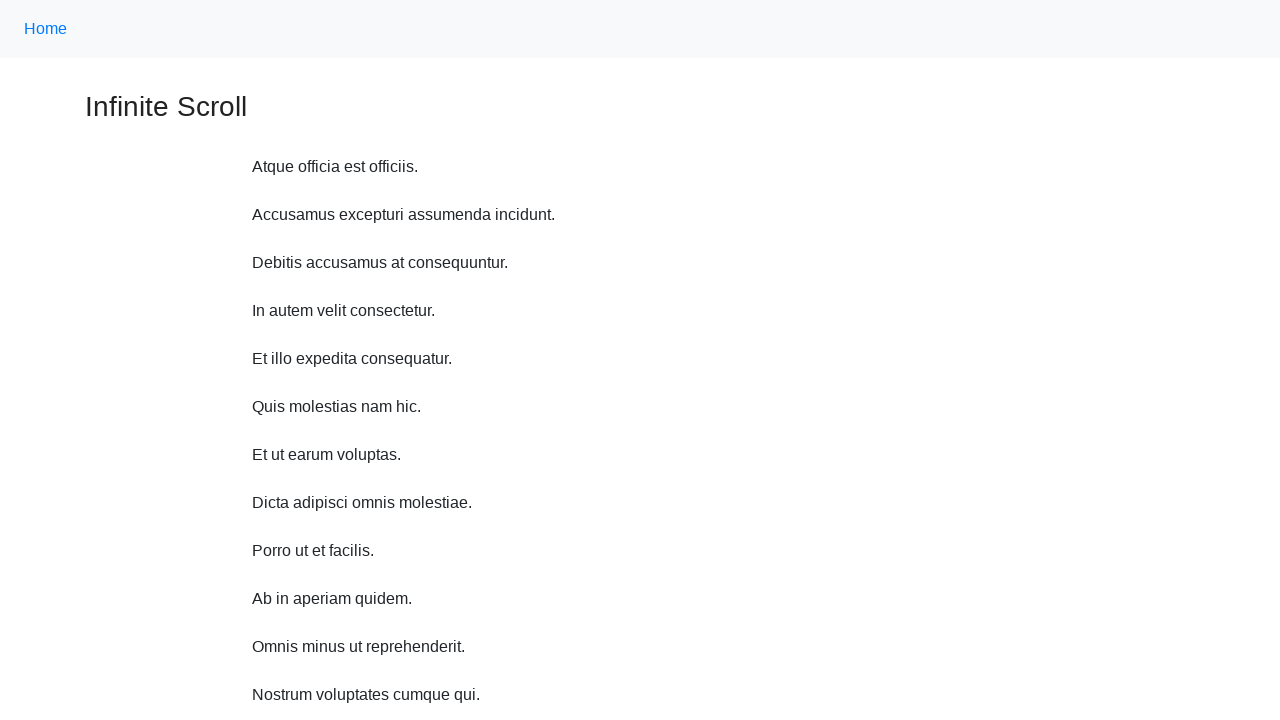

Scrolled up 750 pixels using JavaScript executor
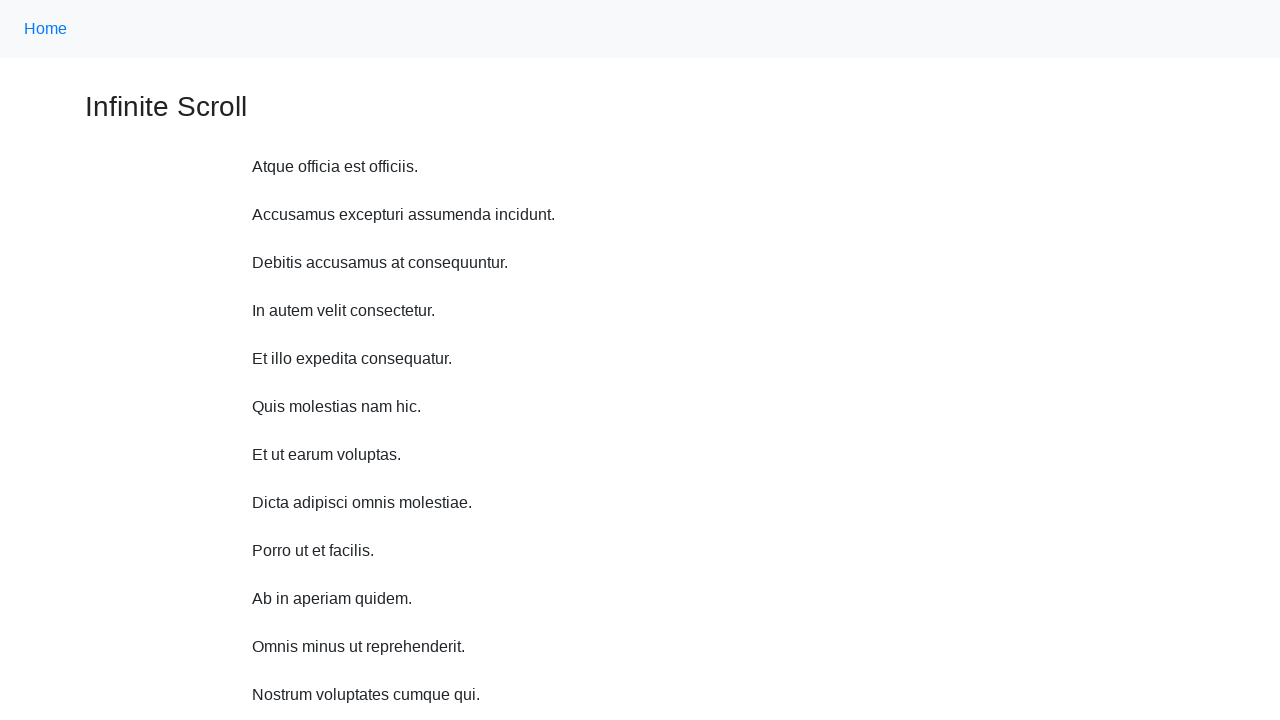

Waited 1 second between scrolls
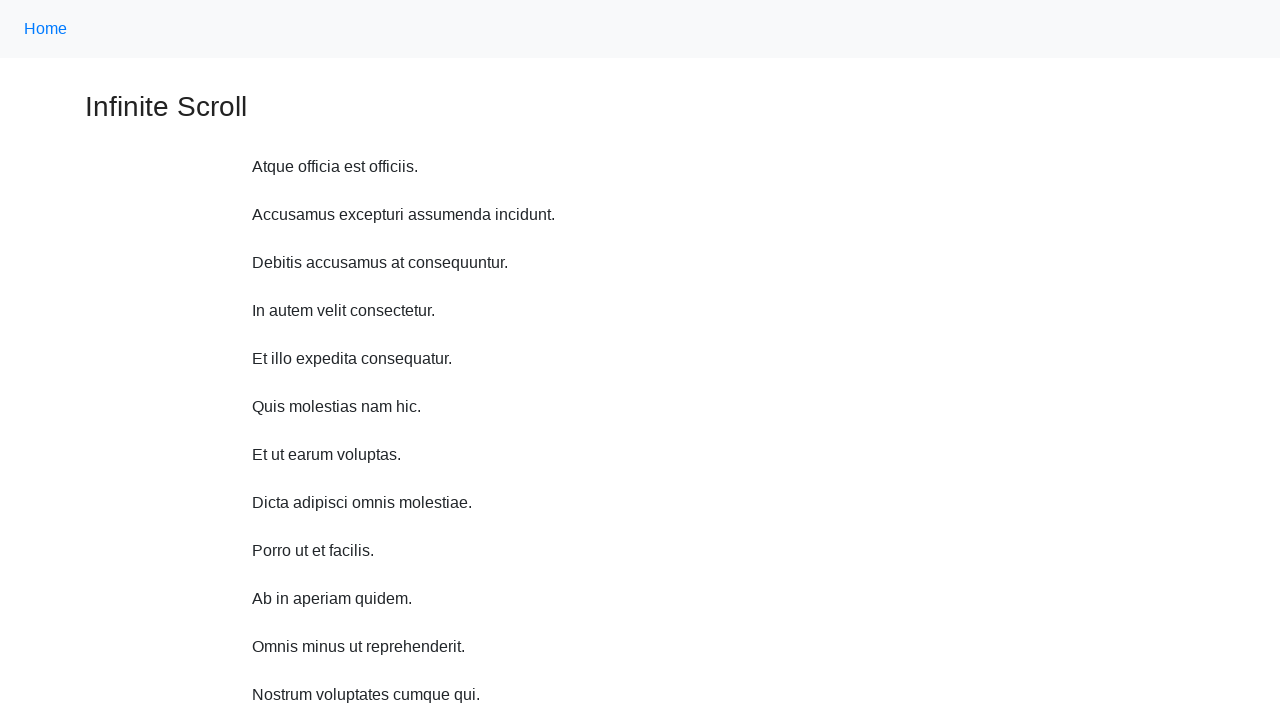

Scrolled up 750 pixels using JavaScript executor
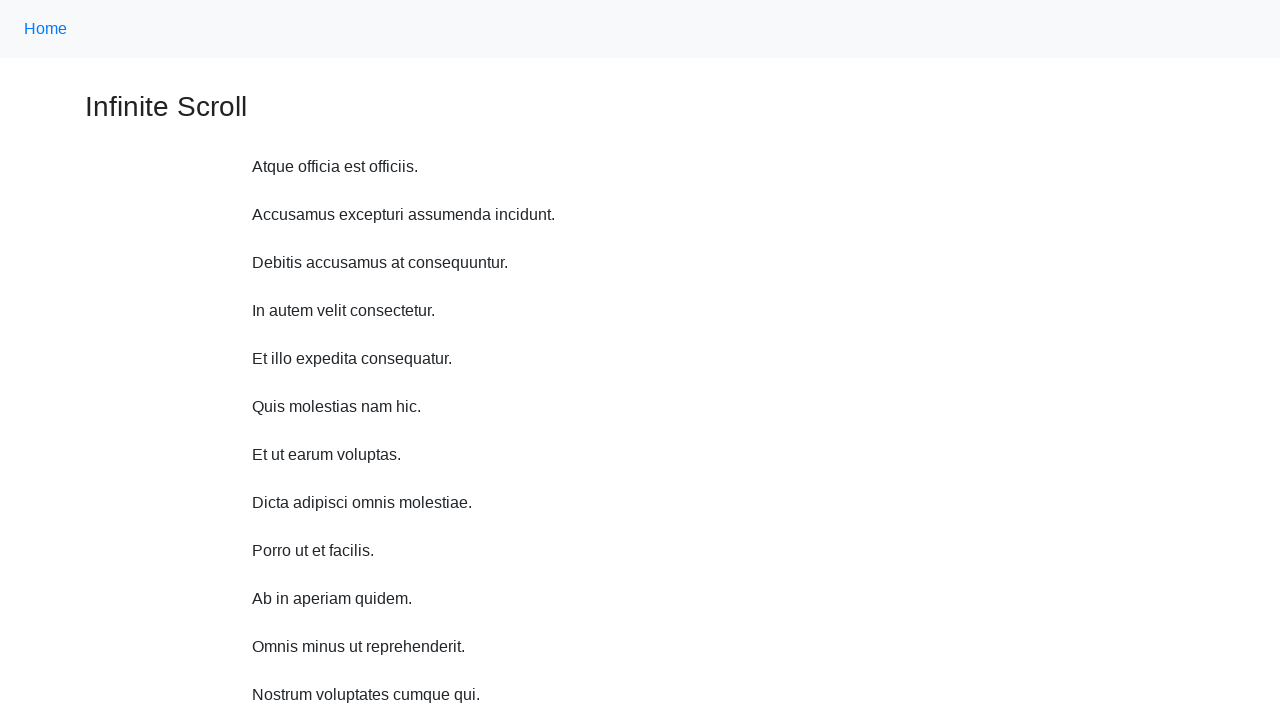

Waited 1 second between scrolls
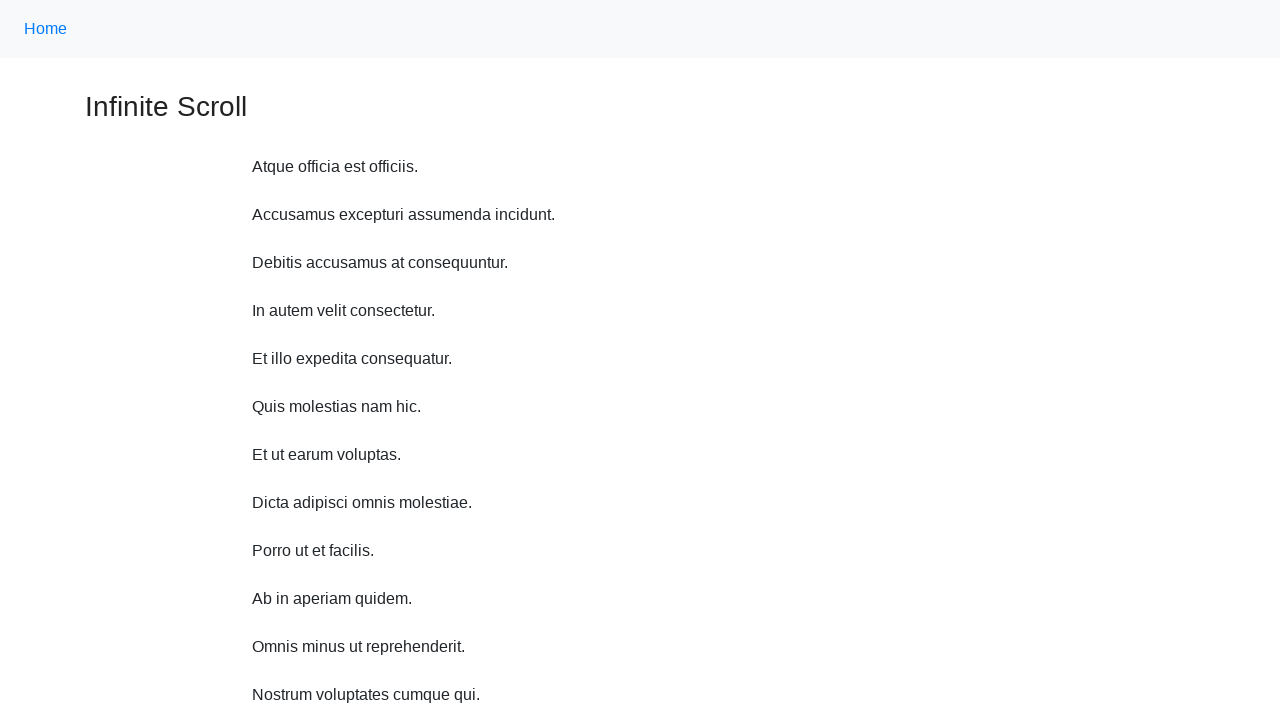

Scrolled up 750 pixels using JavaScript executor
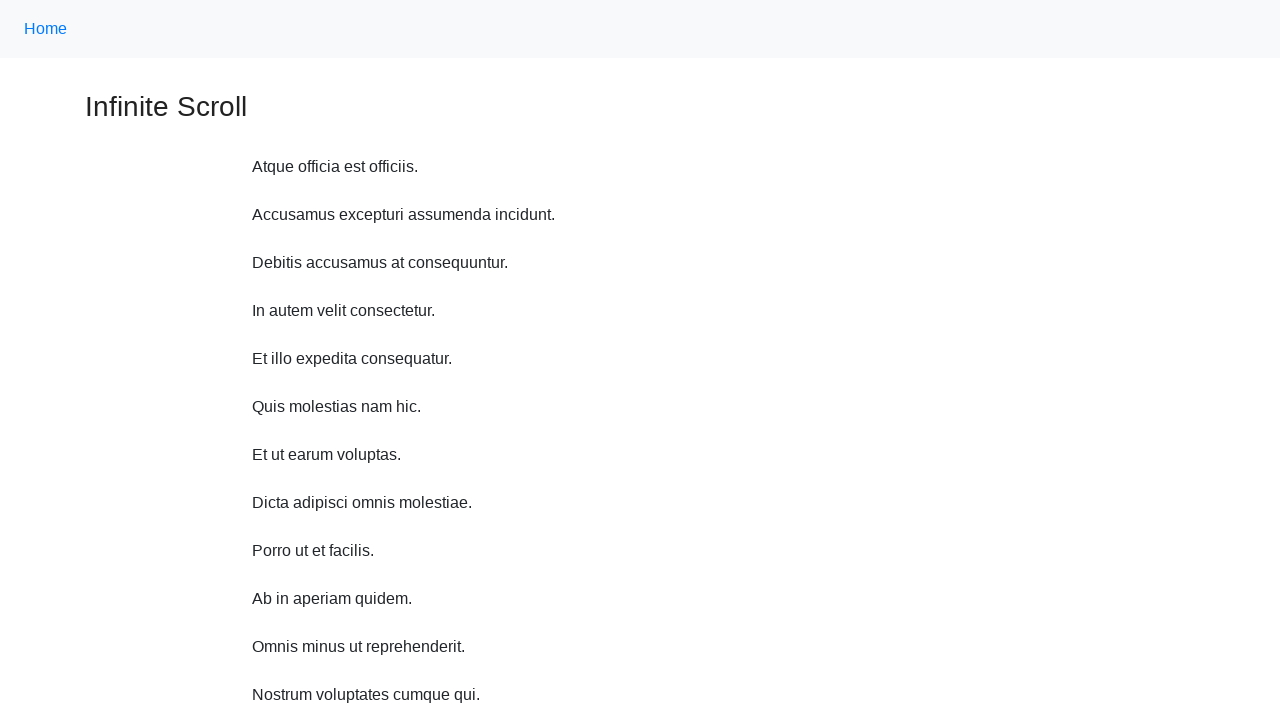

Waited 1 second between scrolls
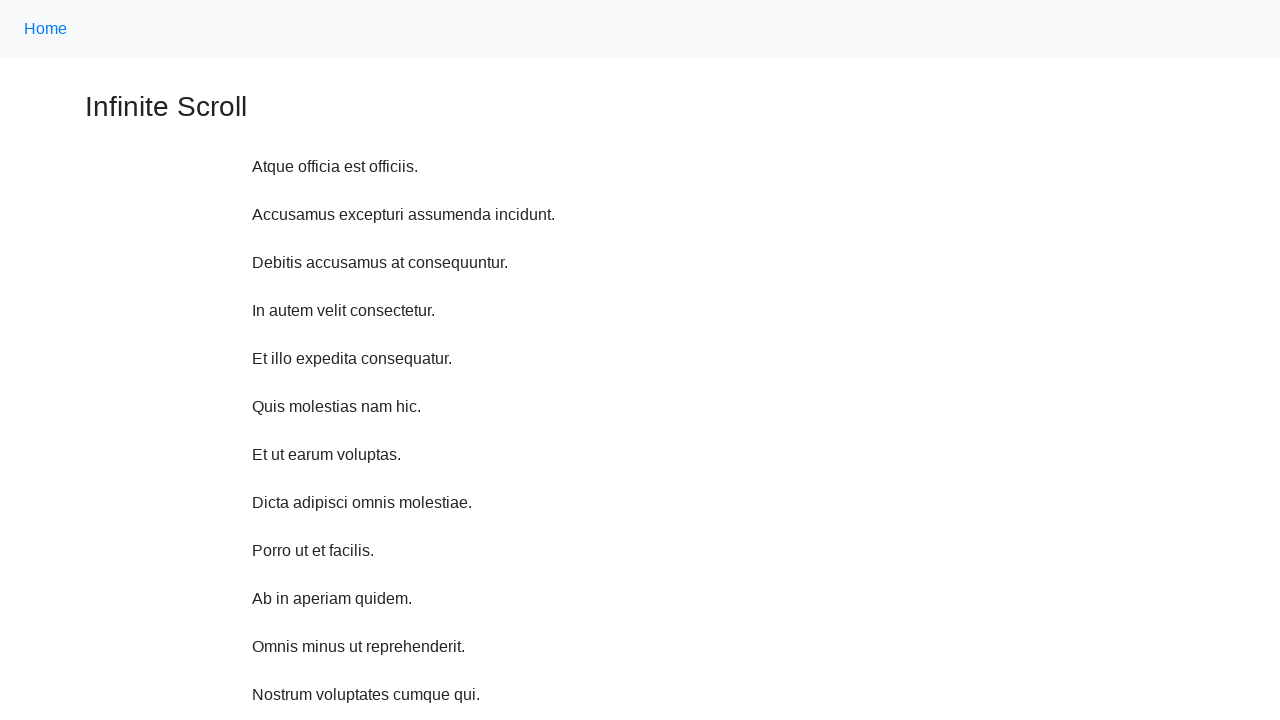

Scrolled up 750 pixels using JavaScript executor
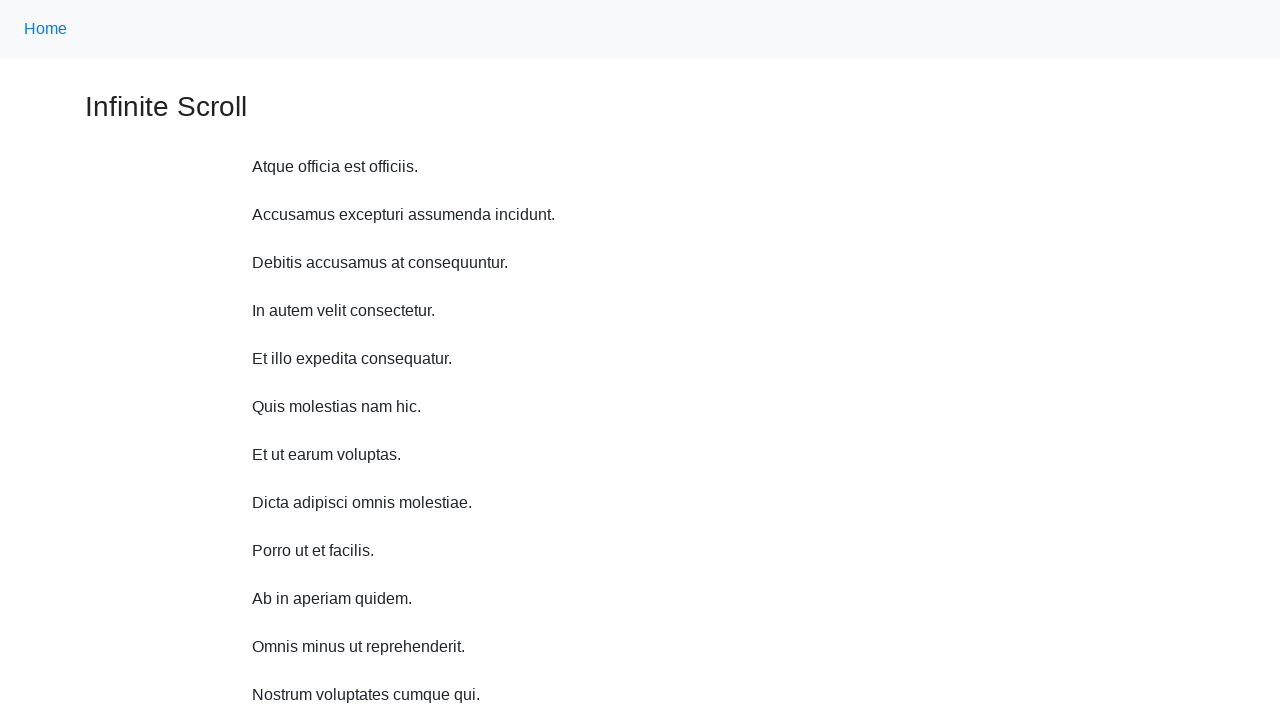

Waited 1 second between scrolls
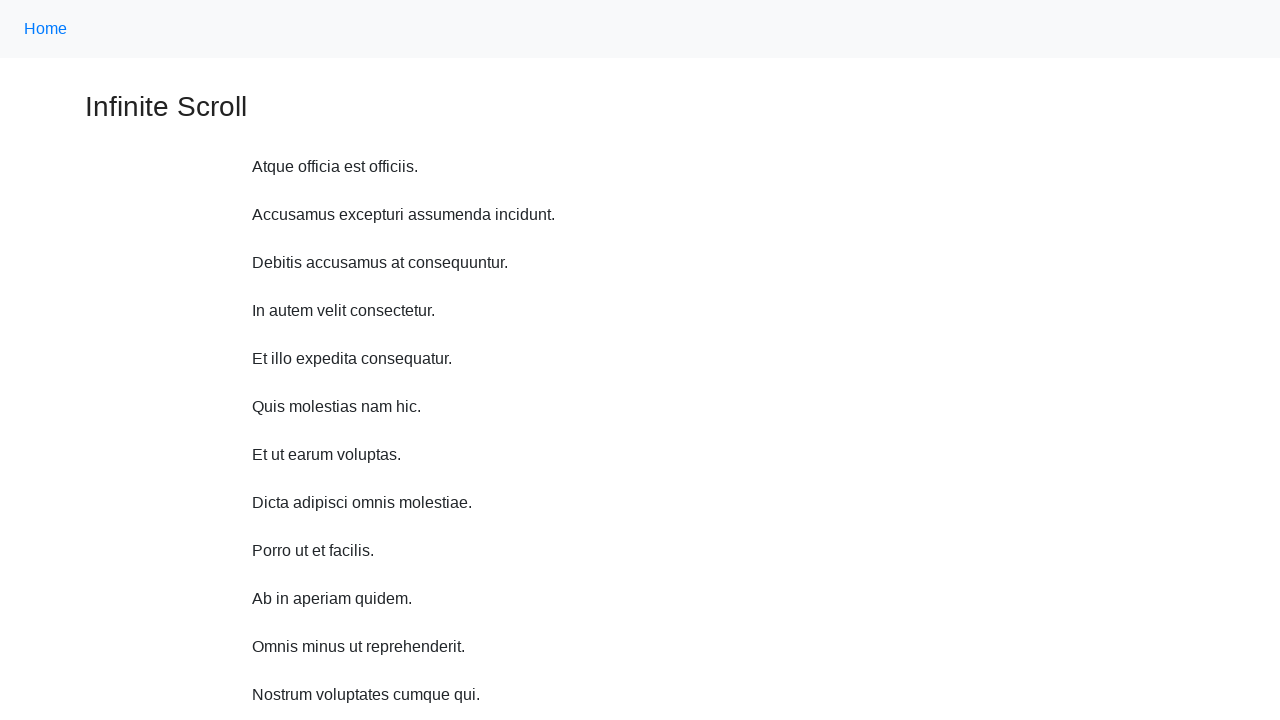

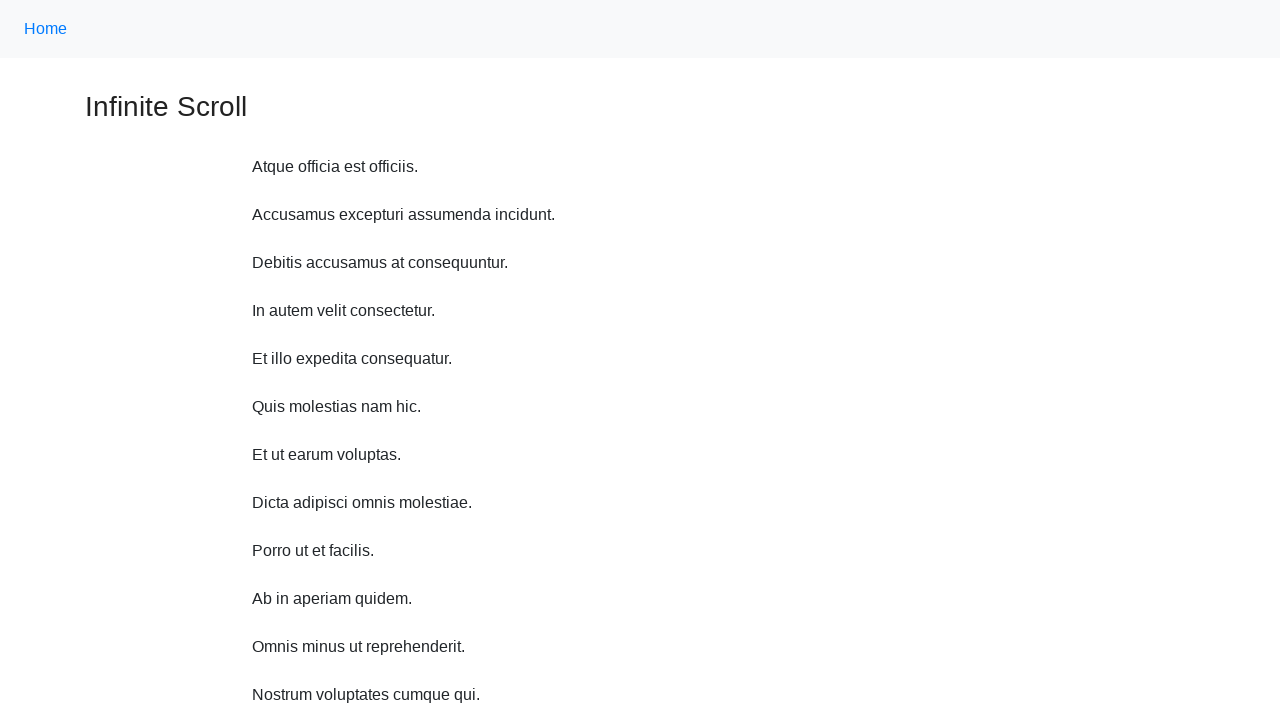